Automates playing through a hacking puzzle game on blackhost.xyz by navigating to the game section, starting the game, and entering passwords/answers for levels 1 through 17.

Starting URL: https://www.blackhost.xyz/

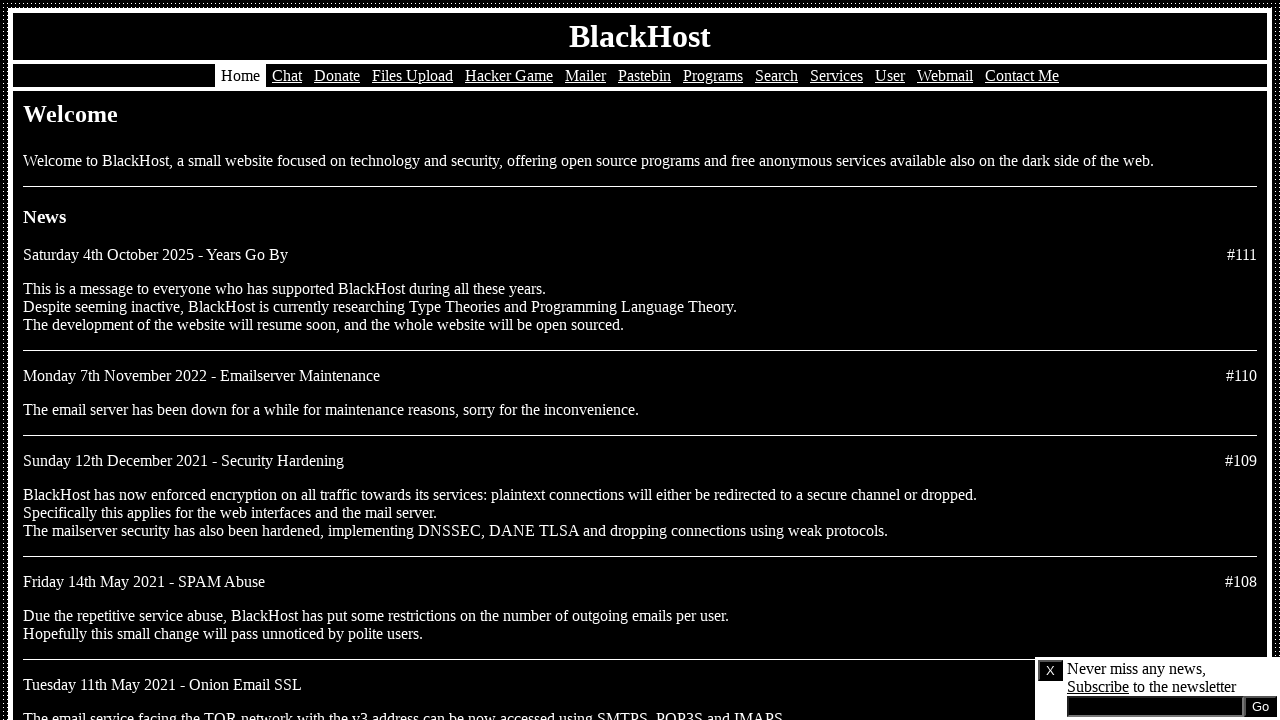

Clicked on hack/game section in navigation at (509, 76) on xpath=//*[@id='nav']/ul/li[5]/a
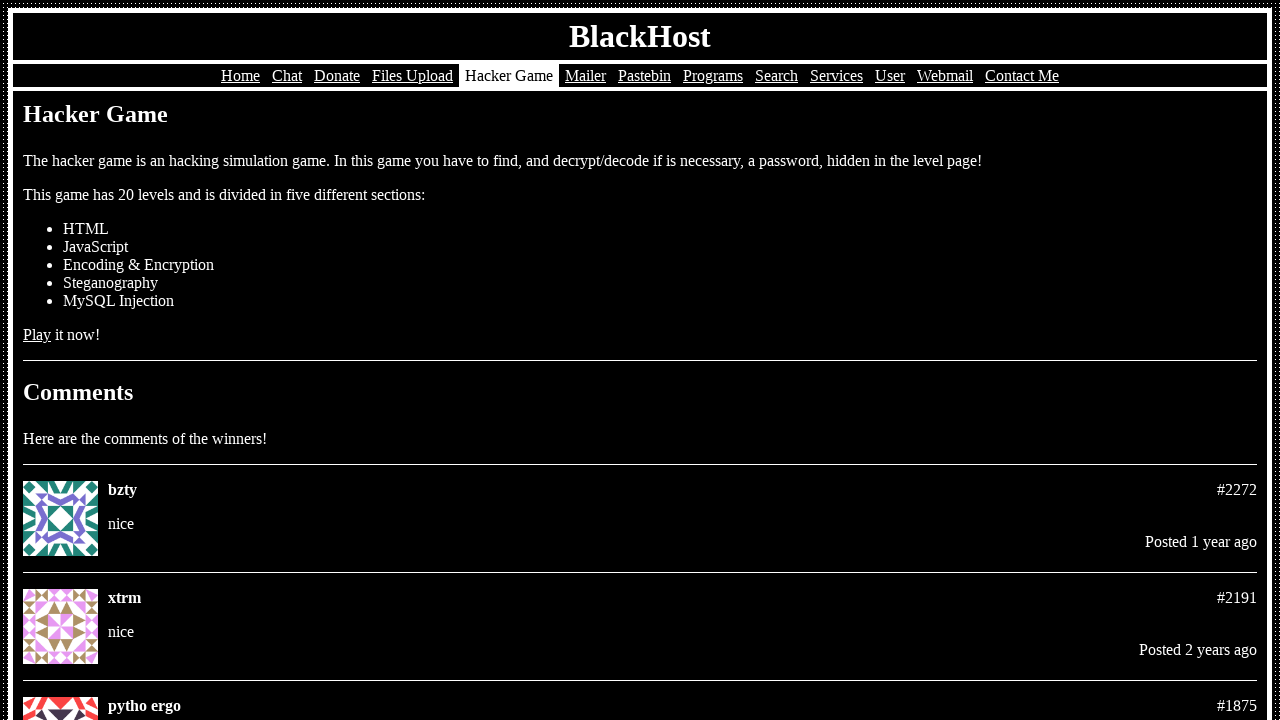

Started the game at (37, 334) on xpath=//*[@id='main']/p[4]/a
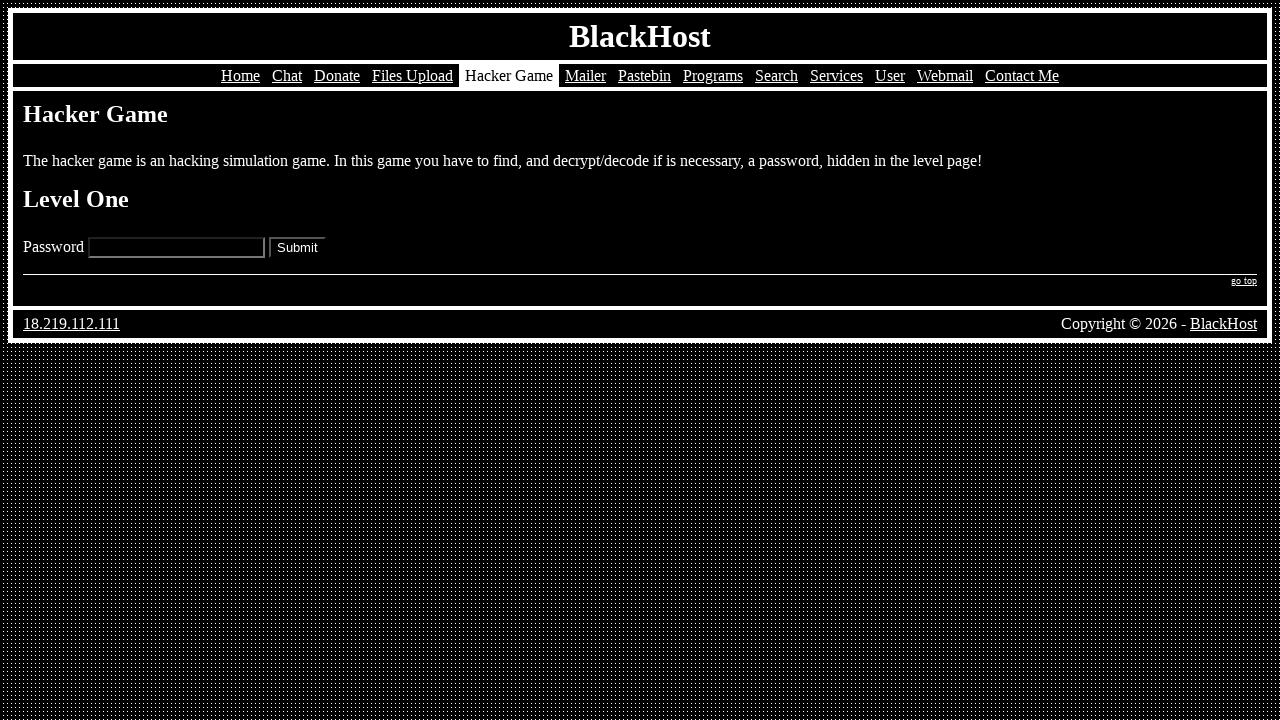

Waited 500ms for page to load
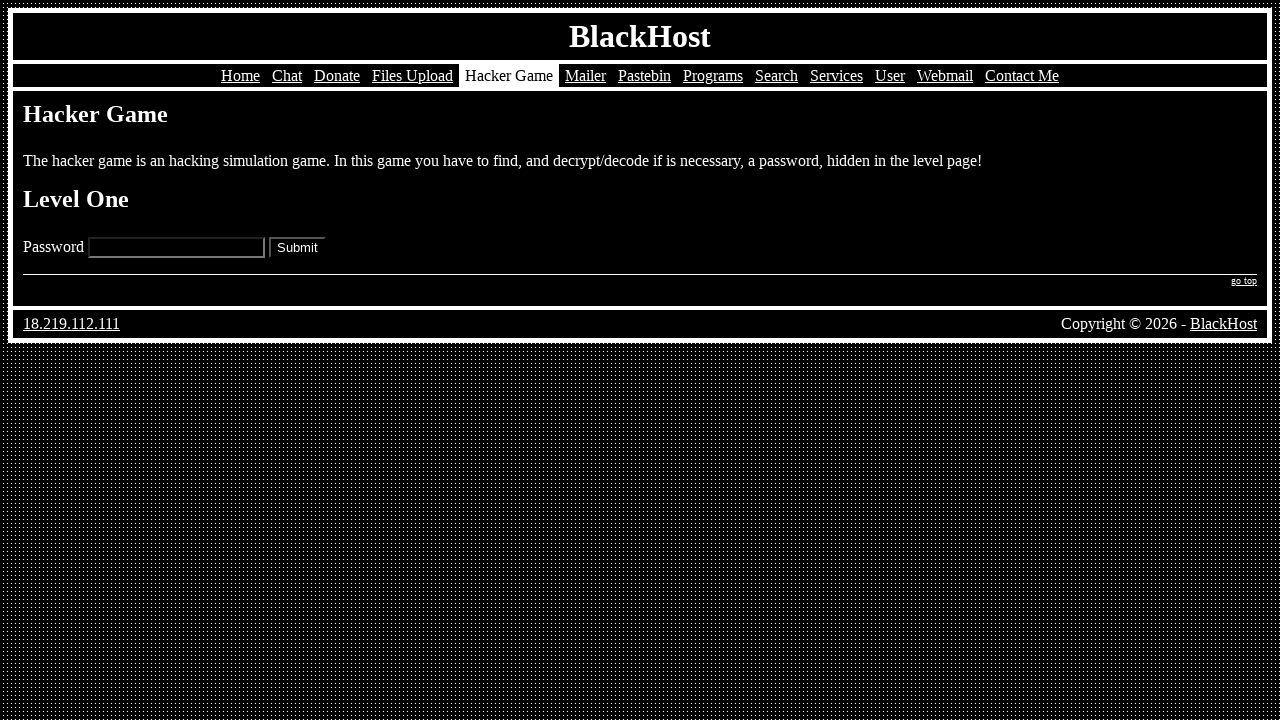

Filled Level 1 password on input[name='pass']
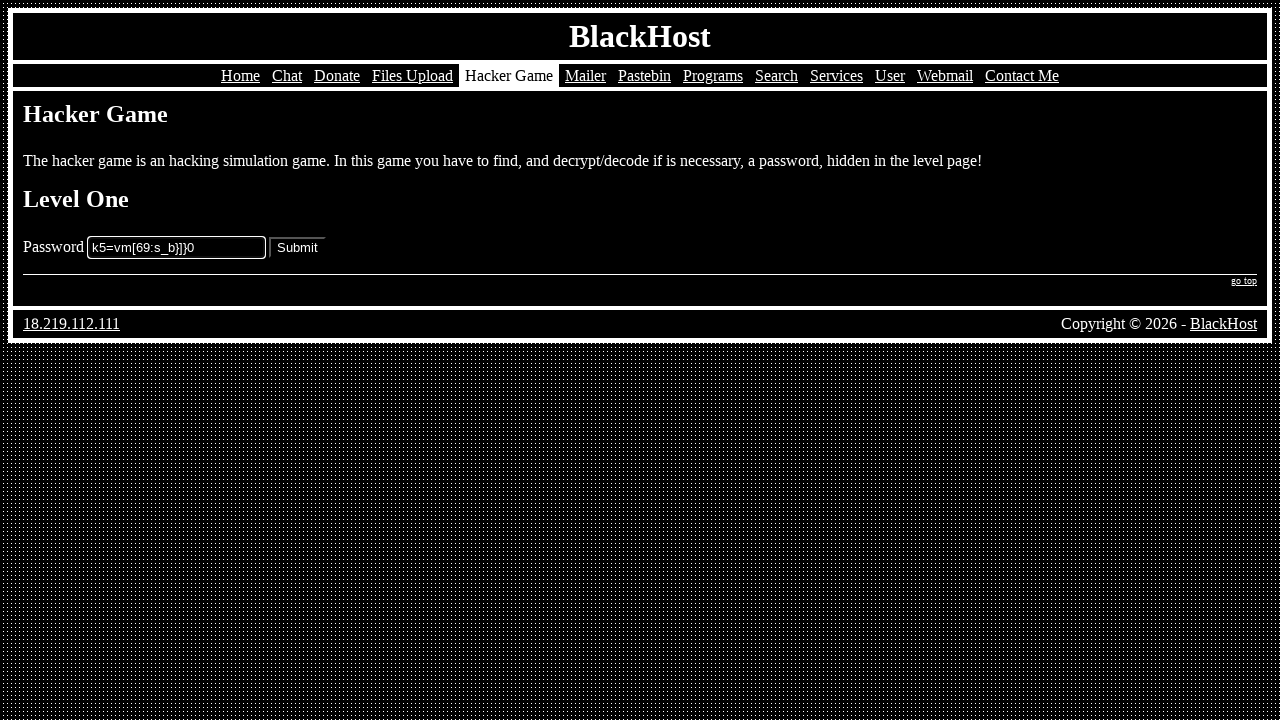

Submitted Level 1 at (298, 248) on xpath=//*[@id='main']/form/p/input[2]
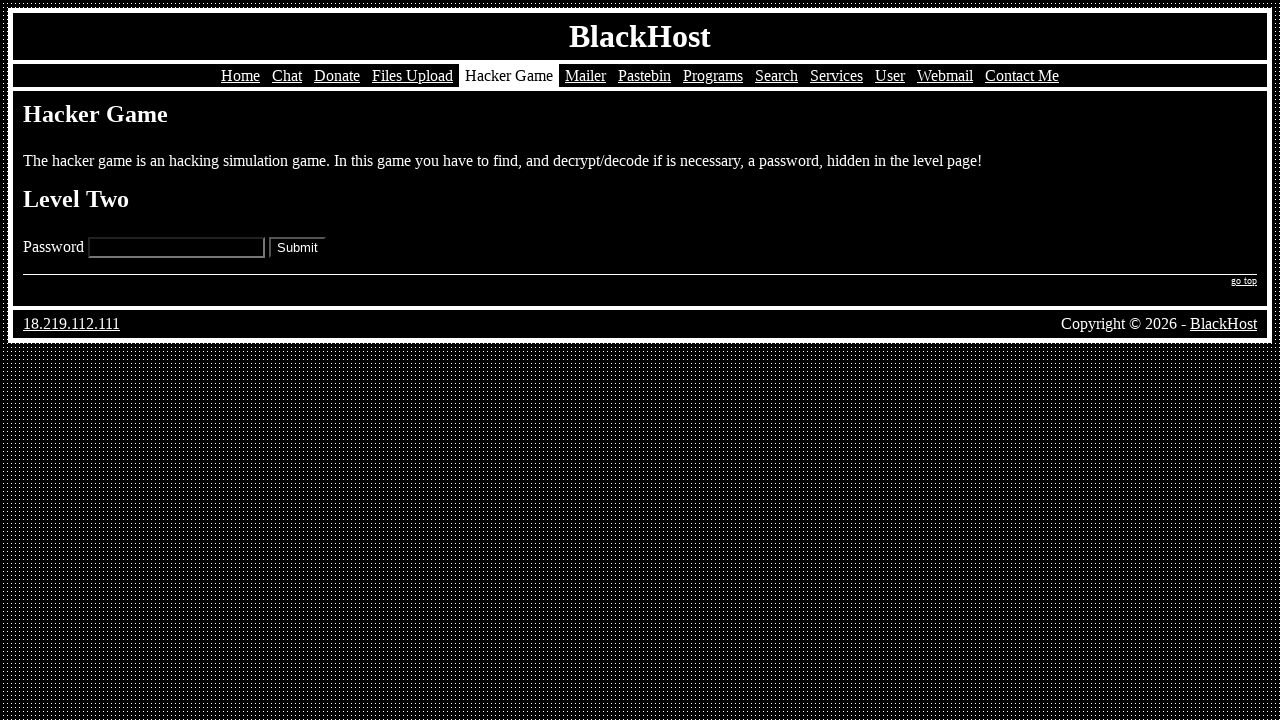

Waited 500ms after Level 1
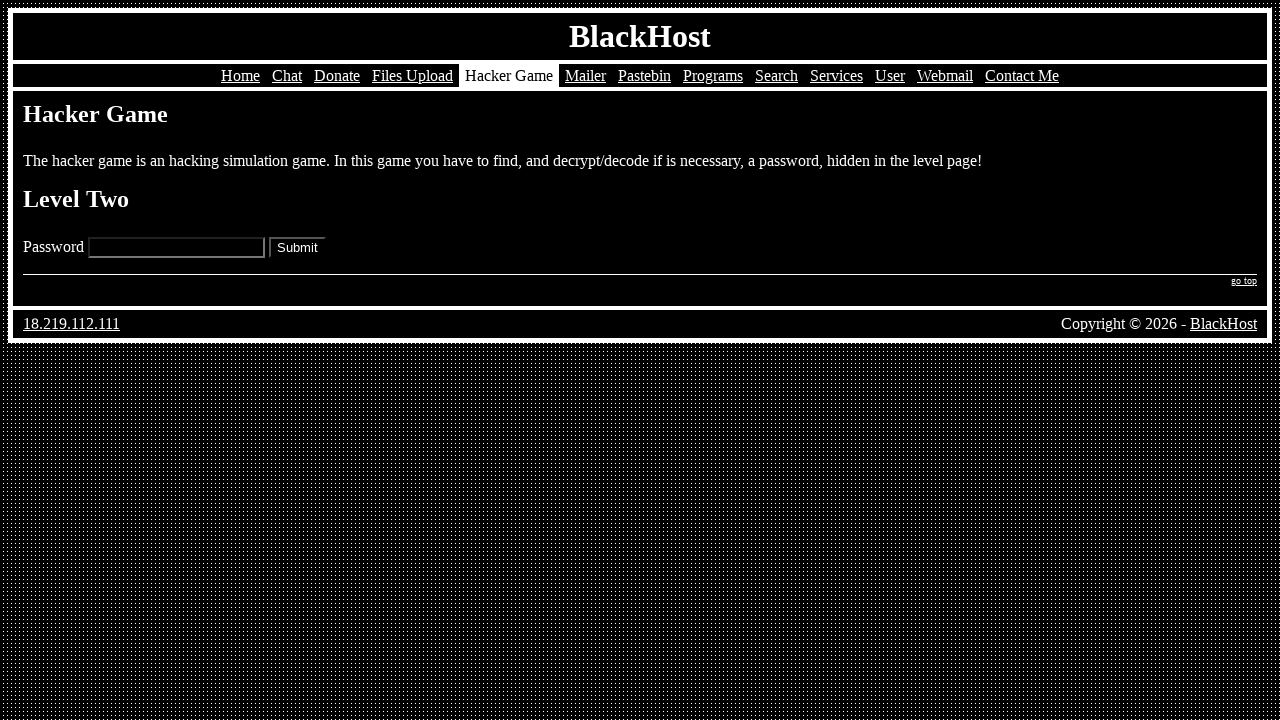

Filled Level 2 password on input[name='pass']
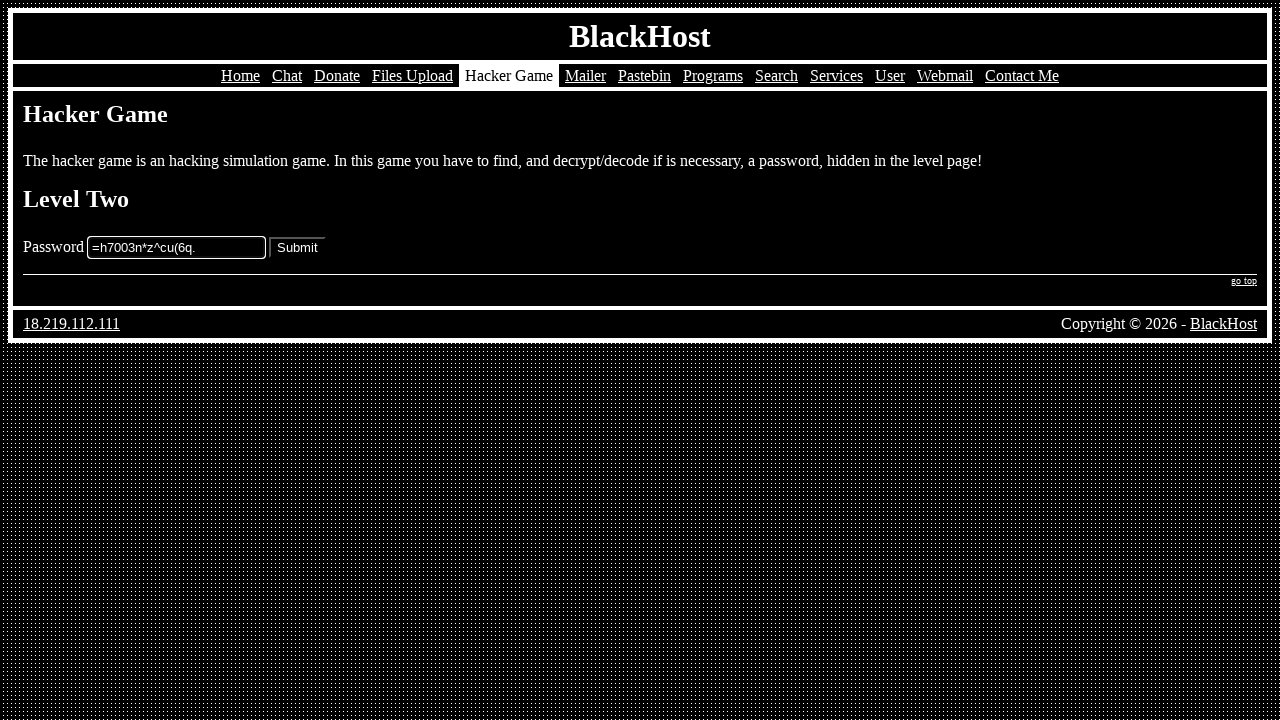

Submitted Level 2 at (298, 248) on xpath=//*[@id='main']/form/p/input[2]
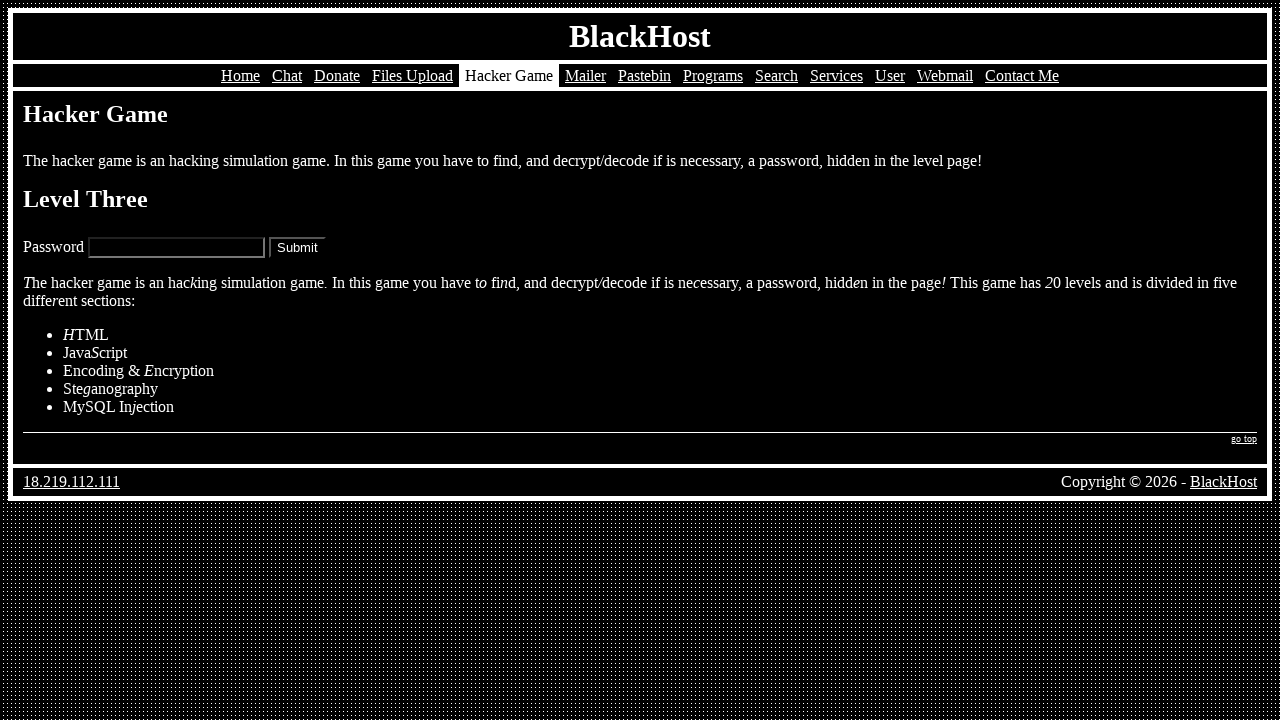

Waited 500ms after Level 2
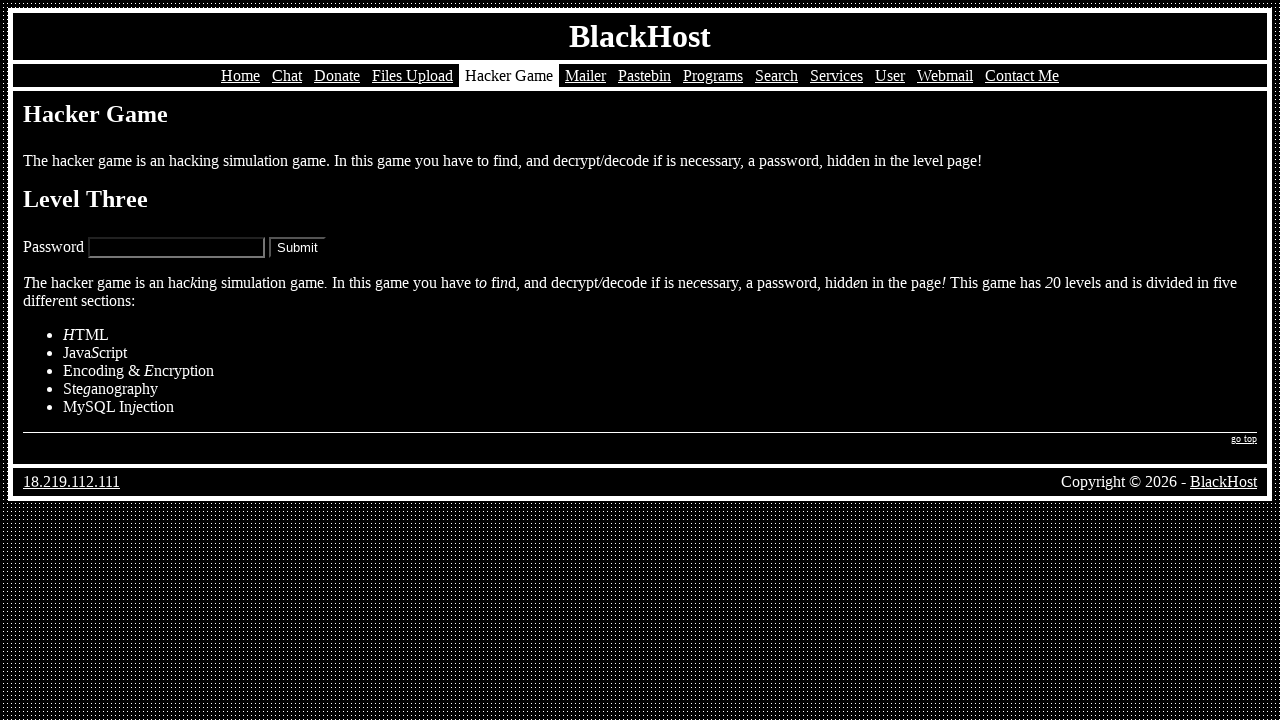

Filled Level 3 password on input[name='pass']
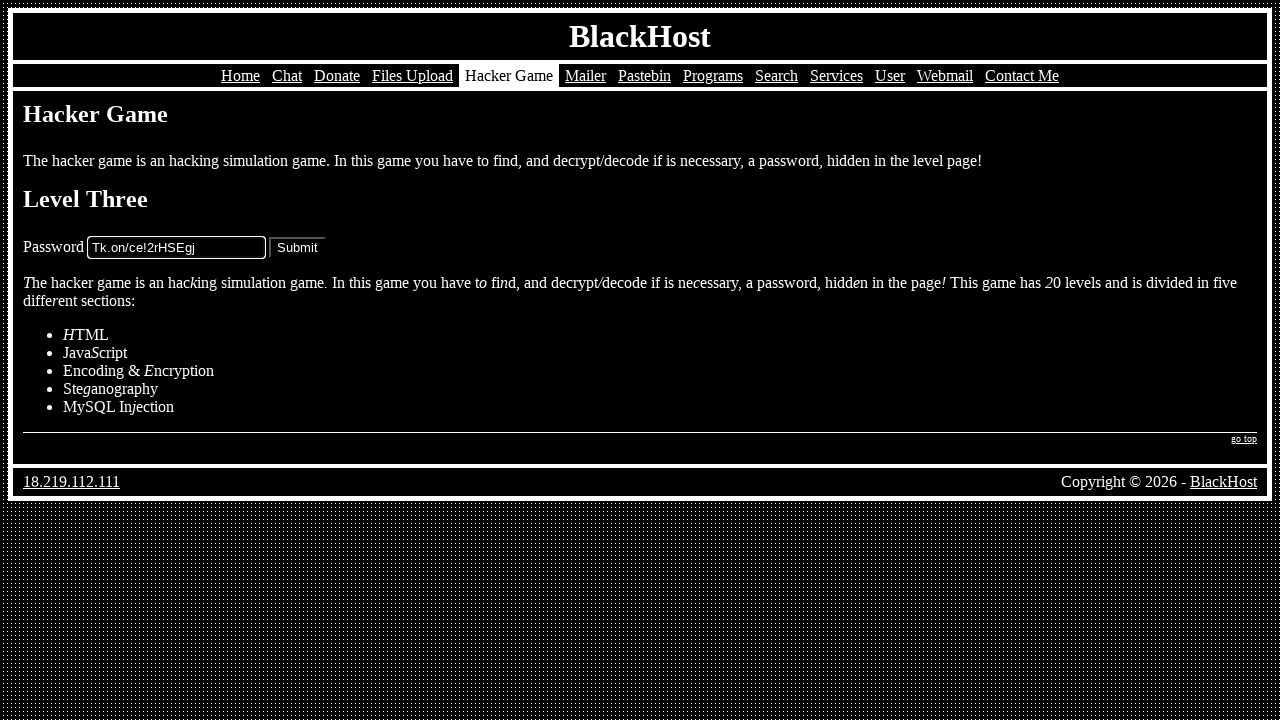

Submitted Level 3 at (298, 248) on xpath=//*[@id='main']/form/p/input[2]
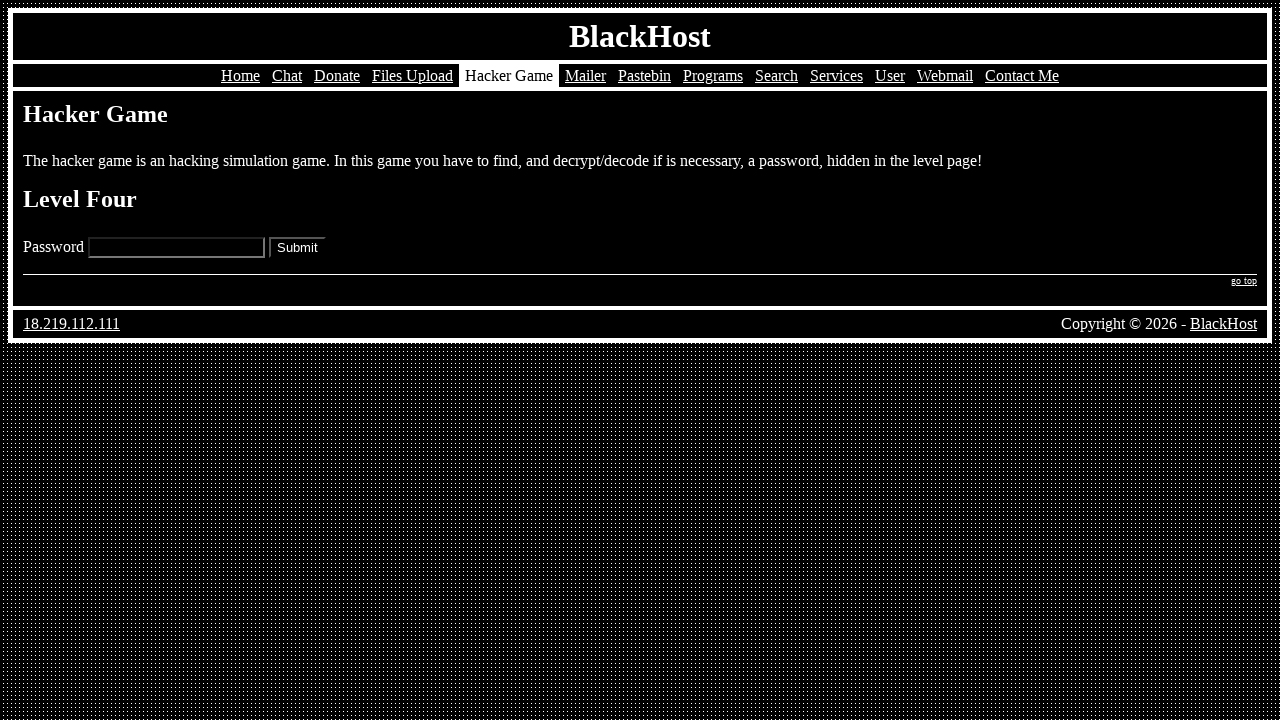

Waited 500ms after Level 3
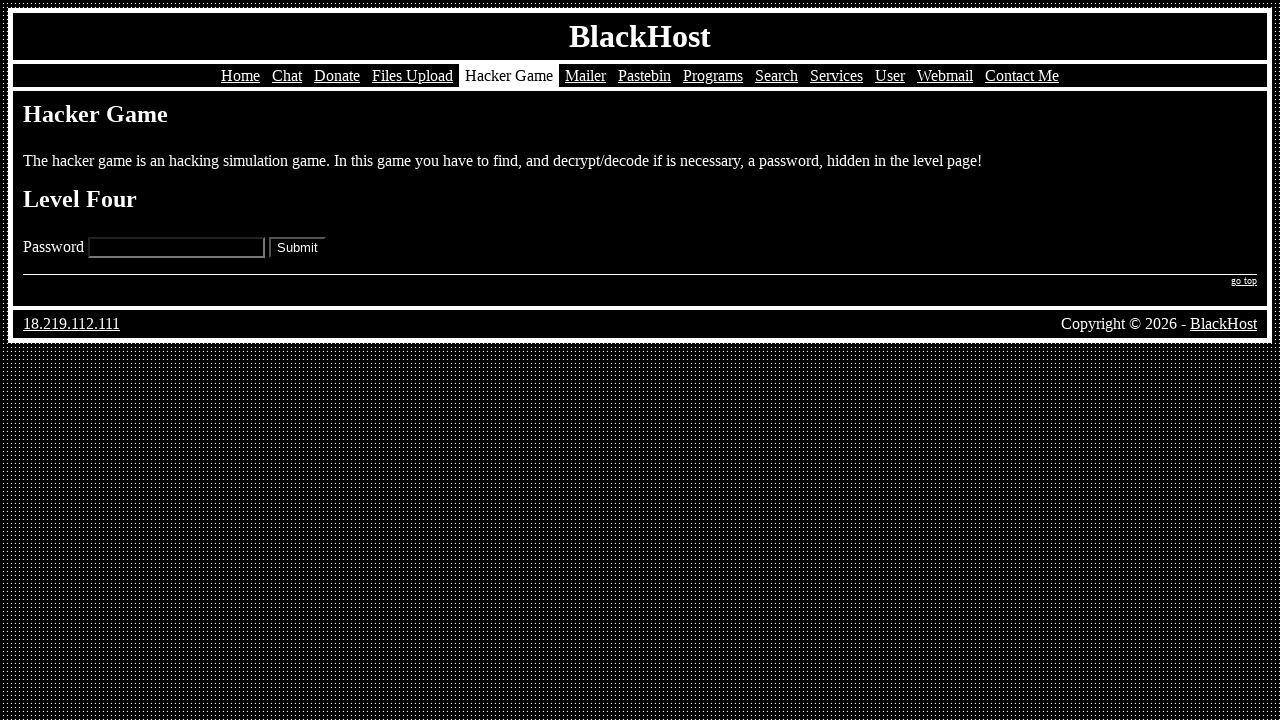

Filled Level 4 password on input[name='pass']
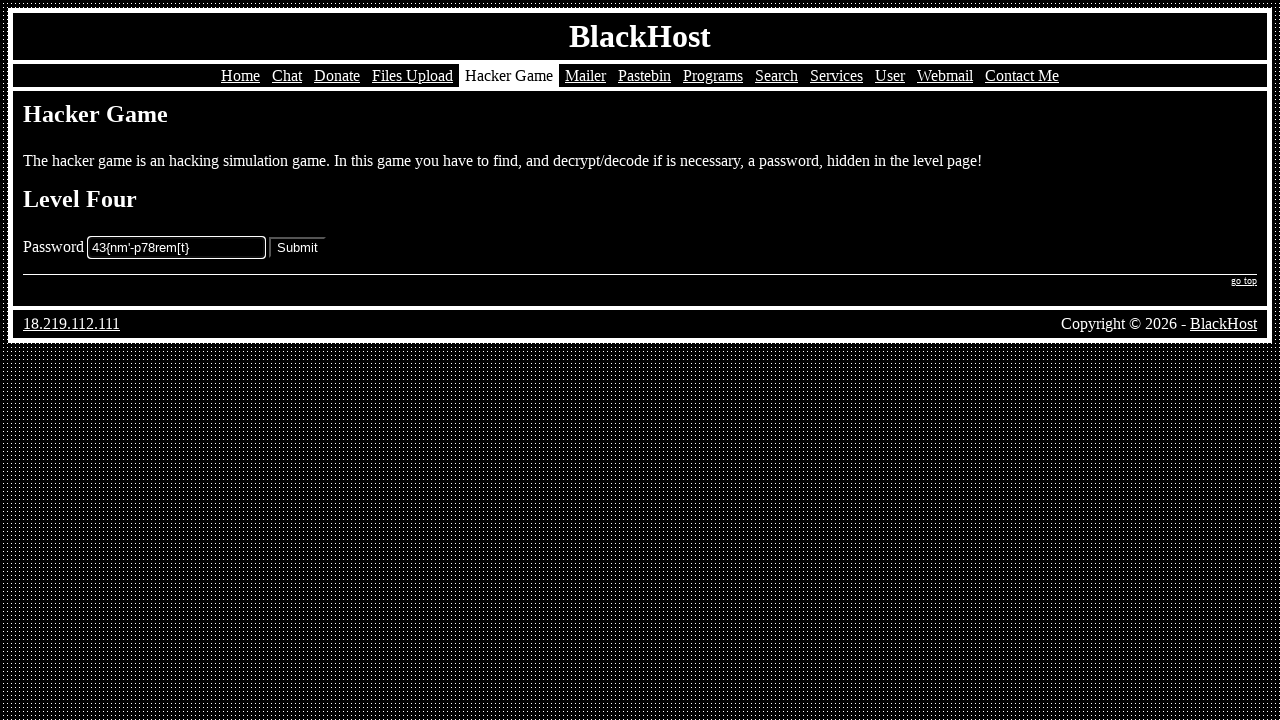

Submitted Level 4 at (298, 248) on xpath=//*[@id='main']/form/p/input[2]
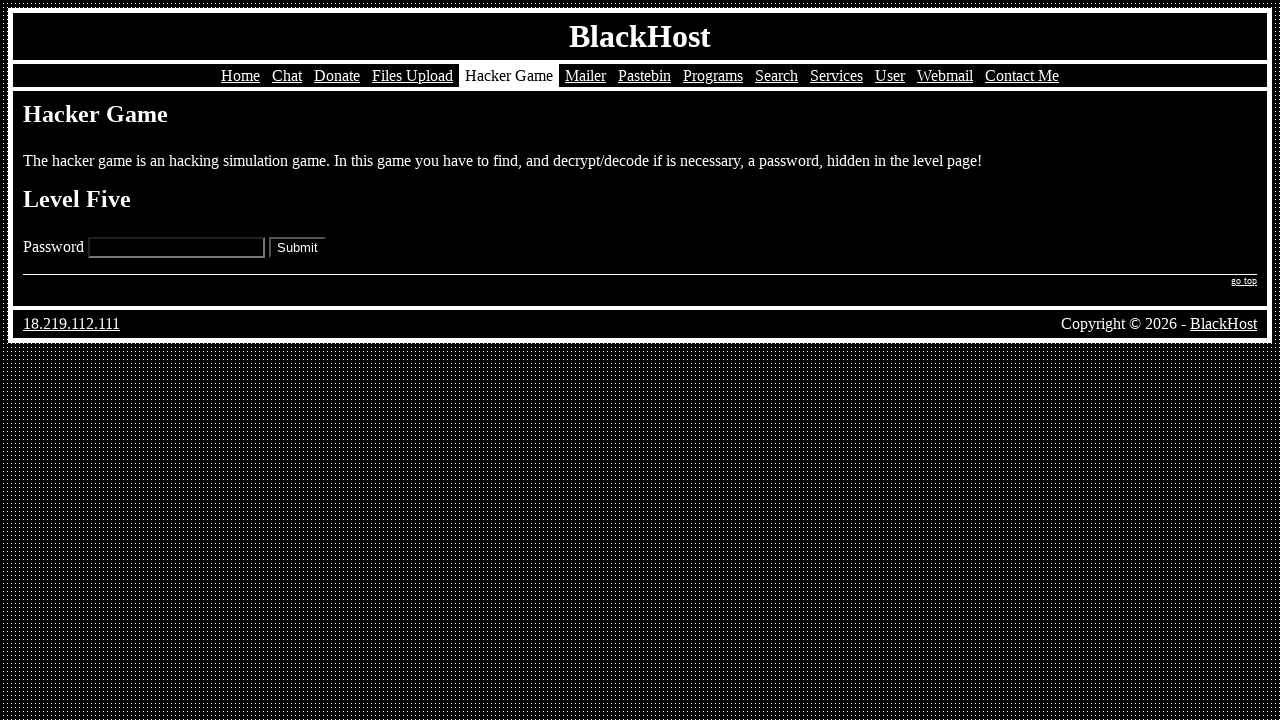

Waited 500ms after Level 4
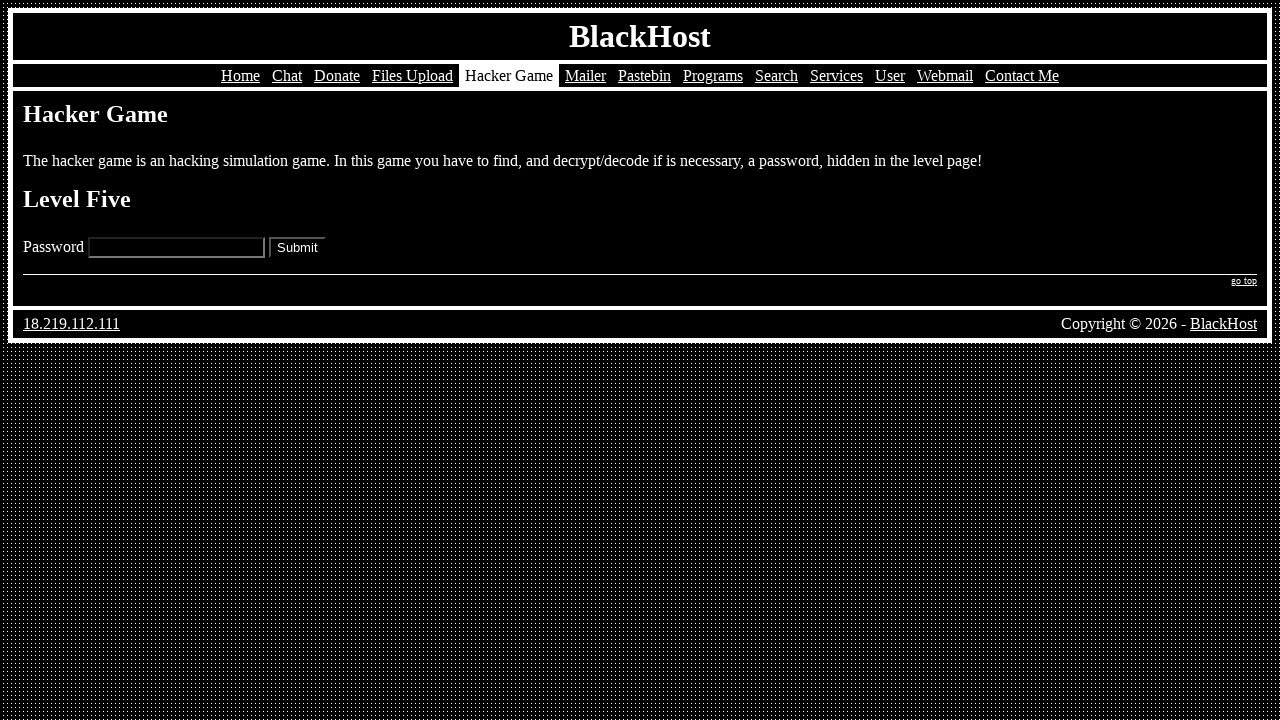

Filled Level 5 password on input[name='pass']
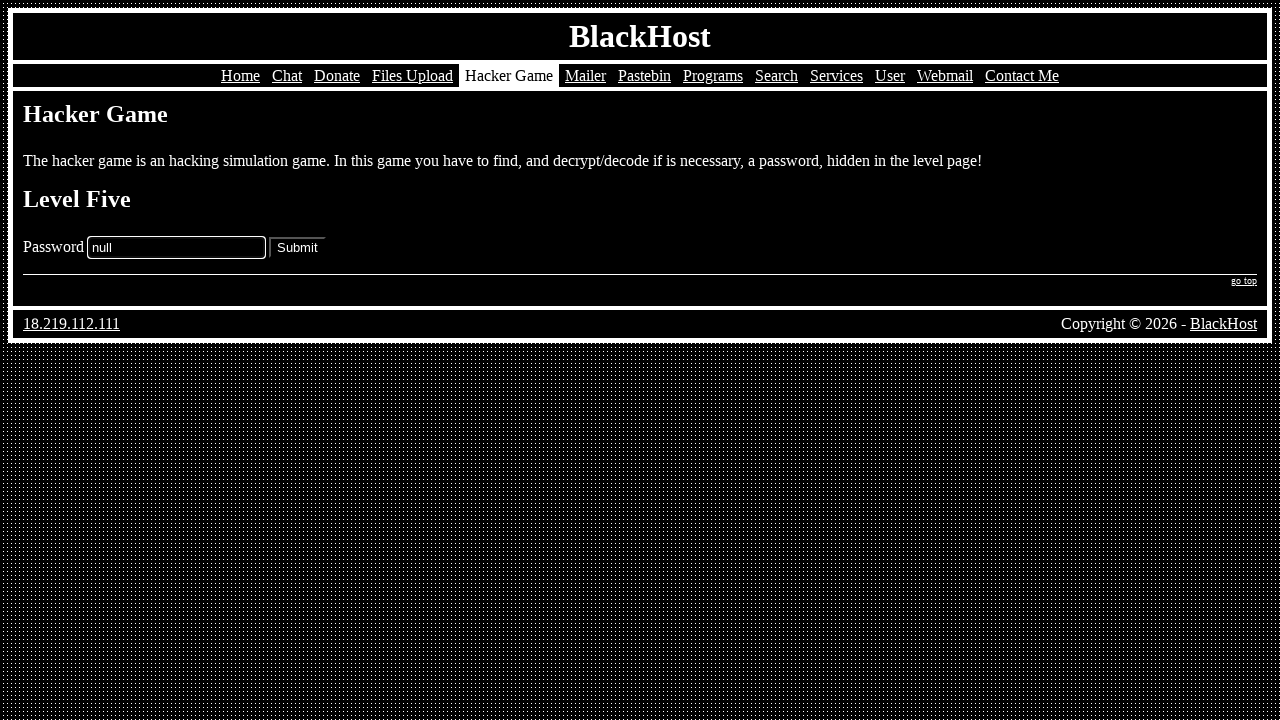

Submitted Level 5 at (298, 248) on xpath=//*[@id='main']/form/p/input[2]
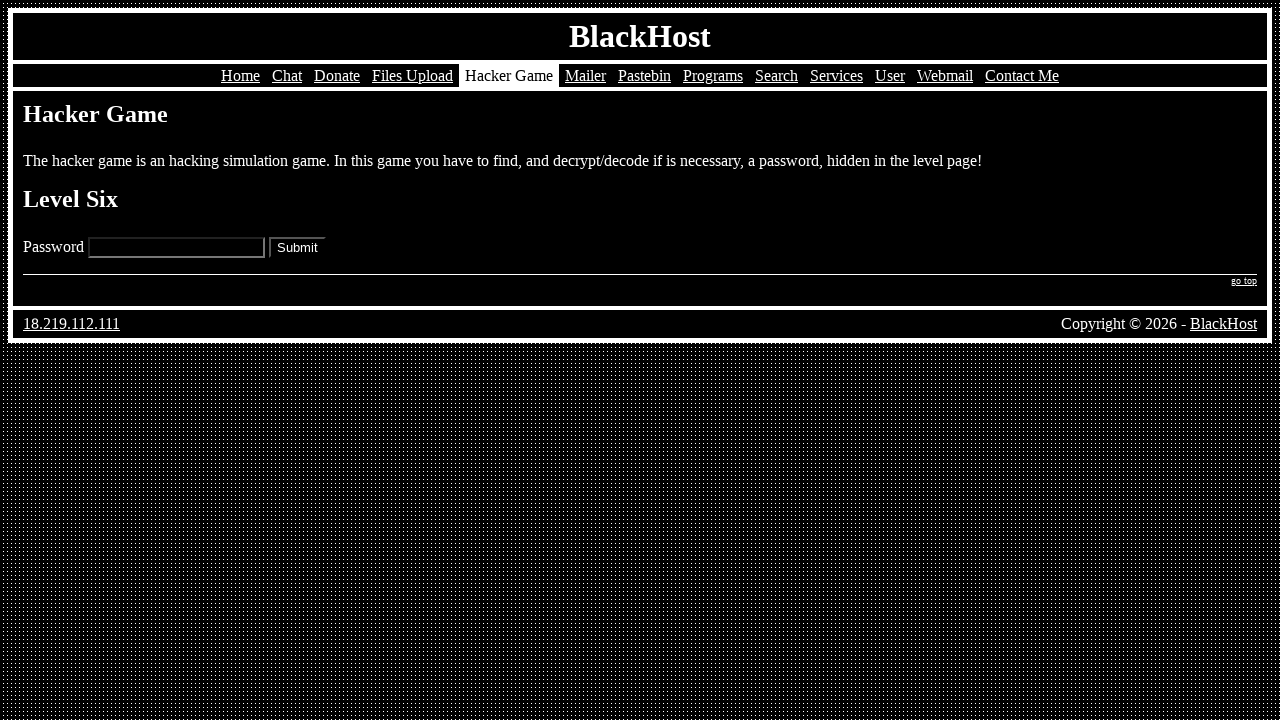

Waited 500ms after Level 5
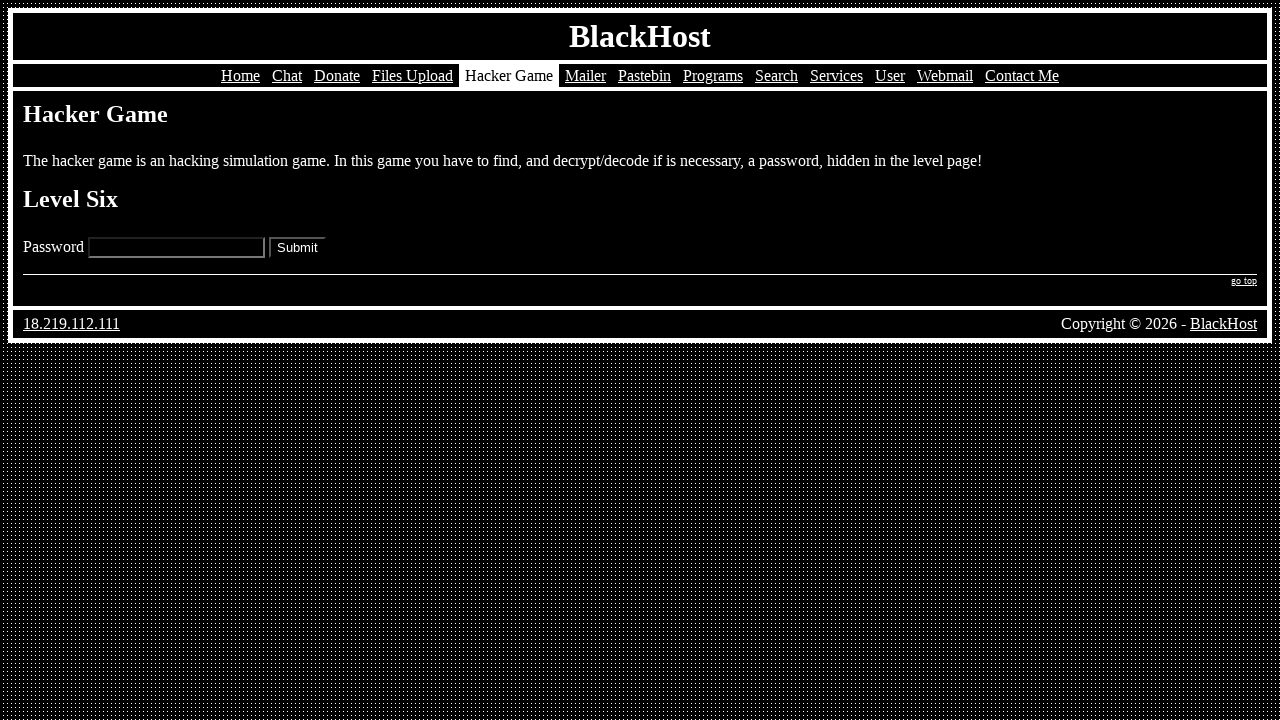

Filled Level 6 password on input[name='pass']
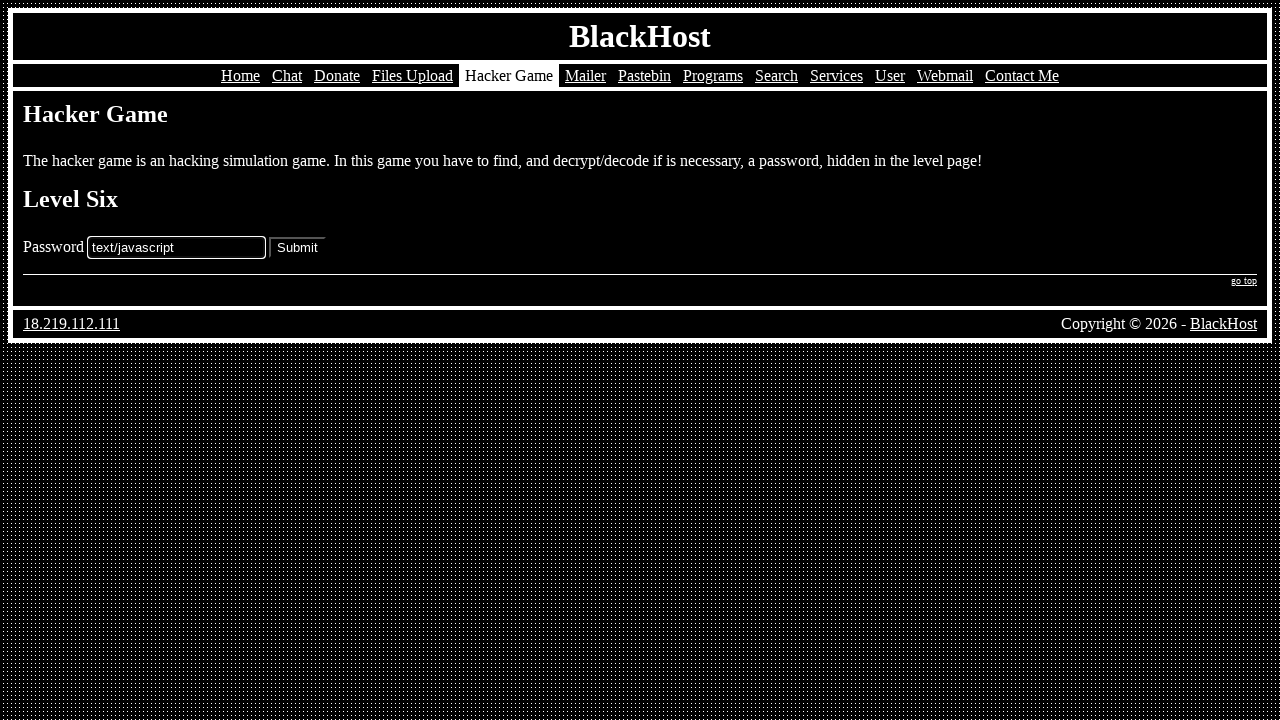

Submitted Level 6 at (298, 248) on xpath=//*[@id='main']/form/p/input[2]
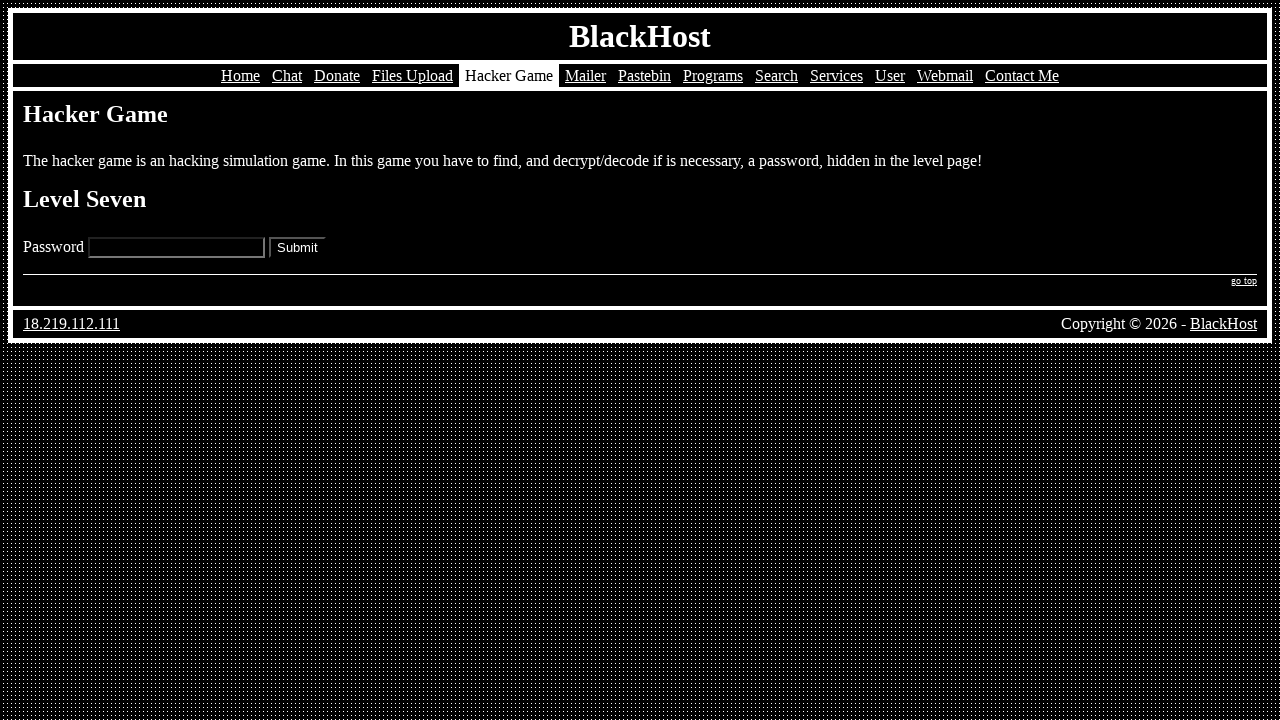

Waited 500ms after Level 6
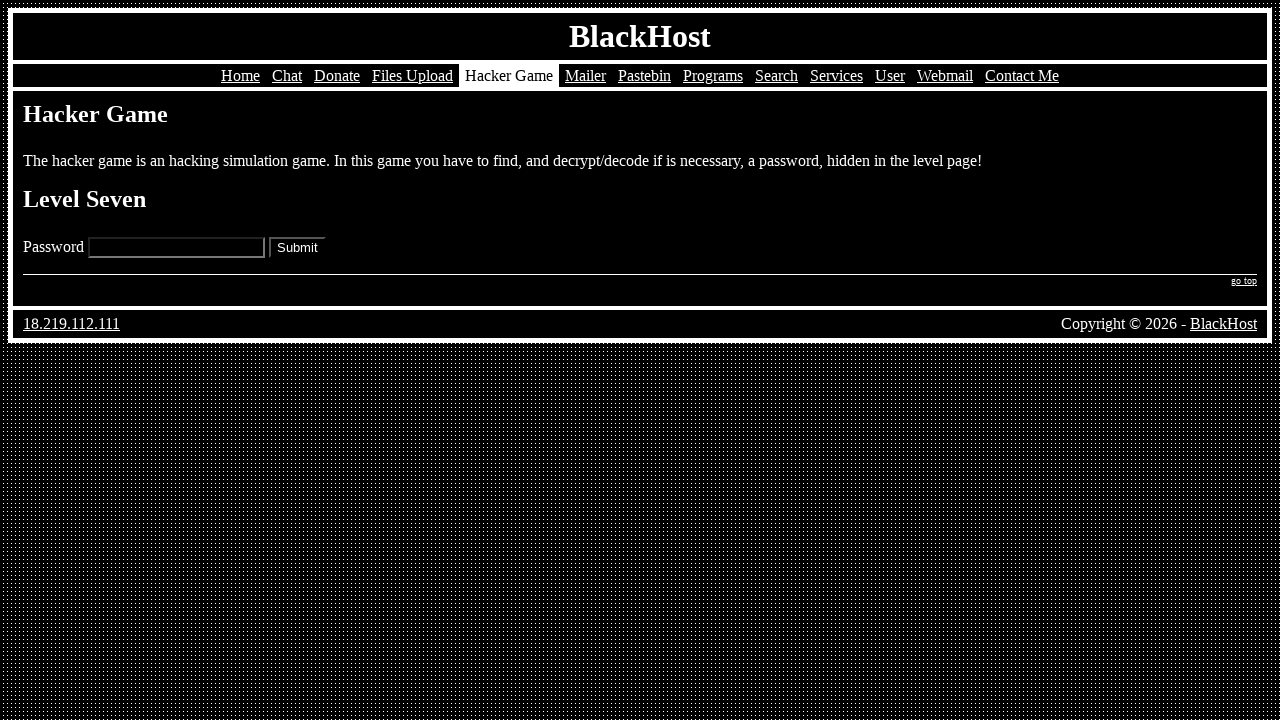

Filled Level 7 password on input[name='pass']
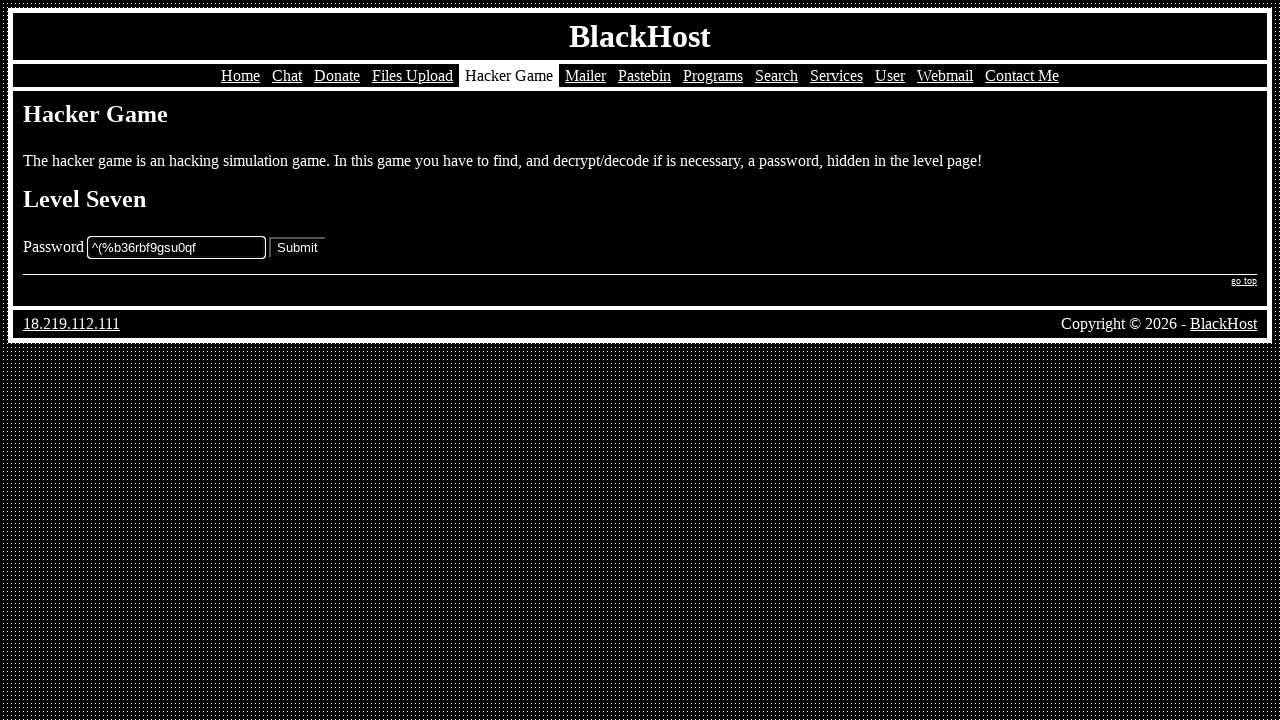

Submitted Level 7 at (298, 248) on xpath=//*[@id='main']/form/p/input[2]
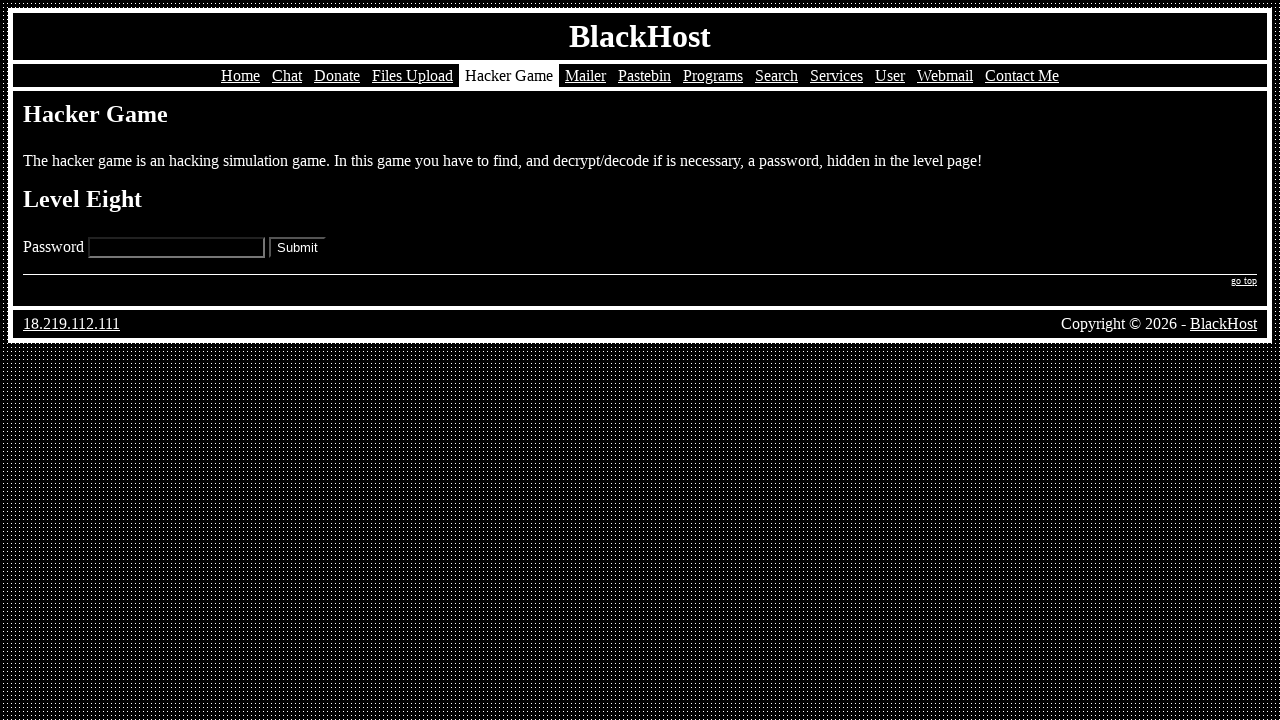

Waited 500ms after Level 7
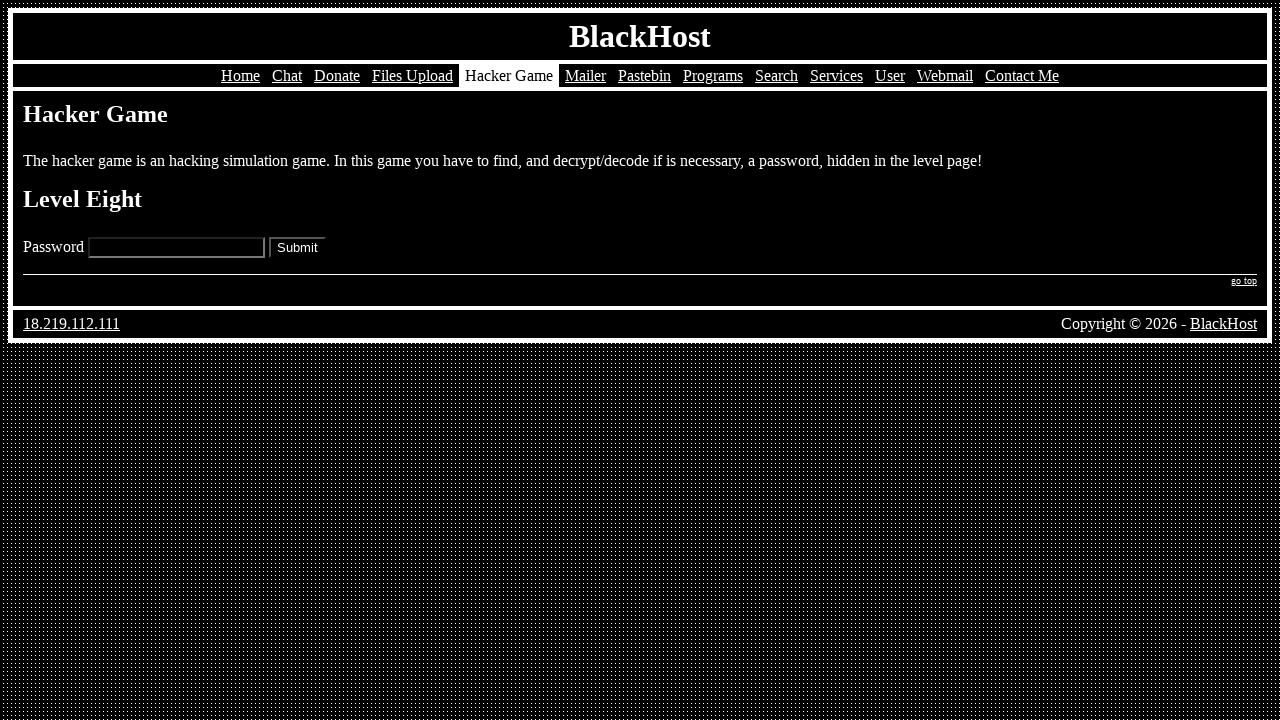

Filled Level 8 password on input[name='pass']
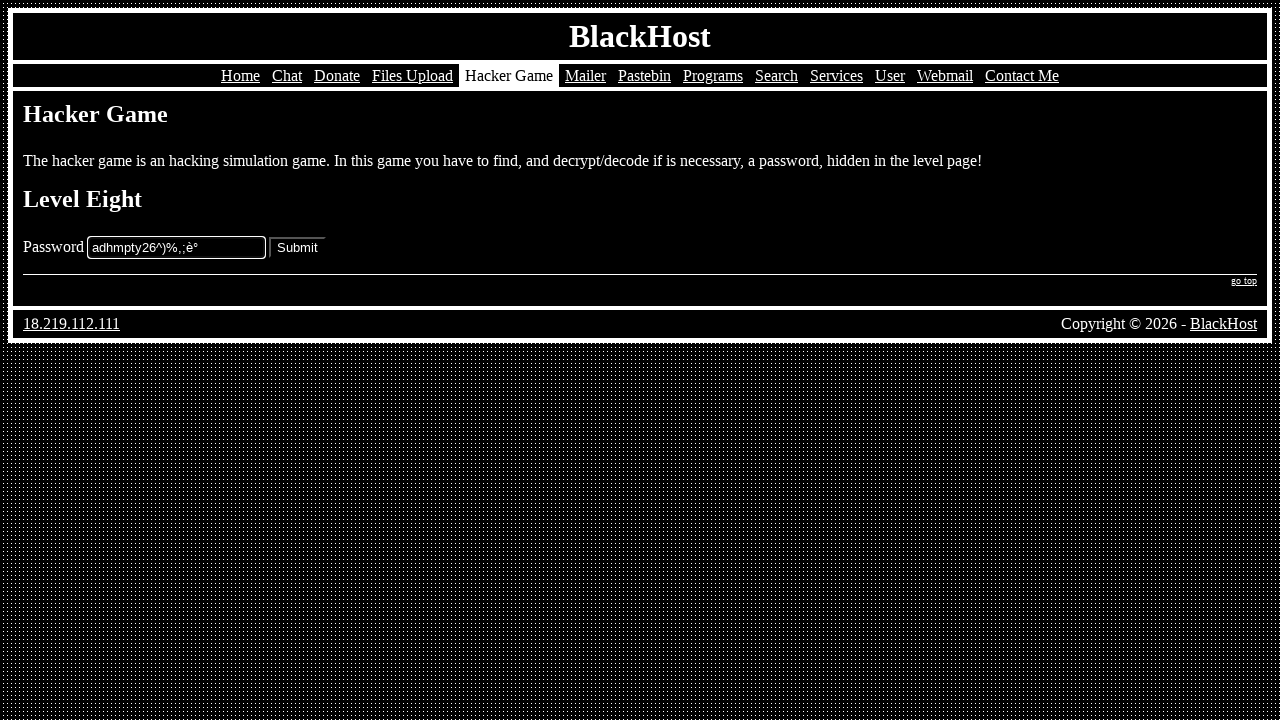

Submitted Level 8 at (298, 248) on xpath=//*[@id='main']/form/p/input[2]
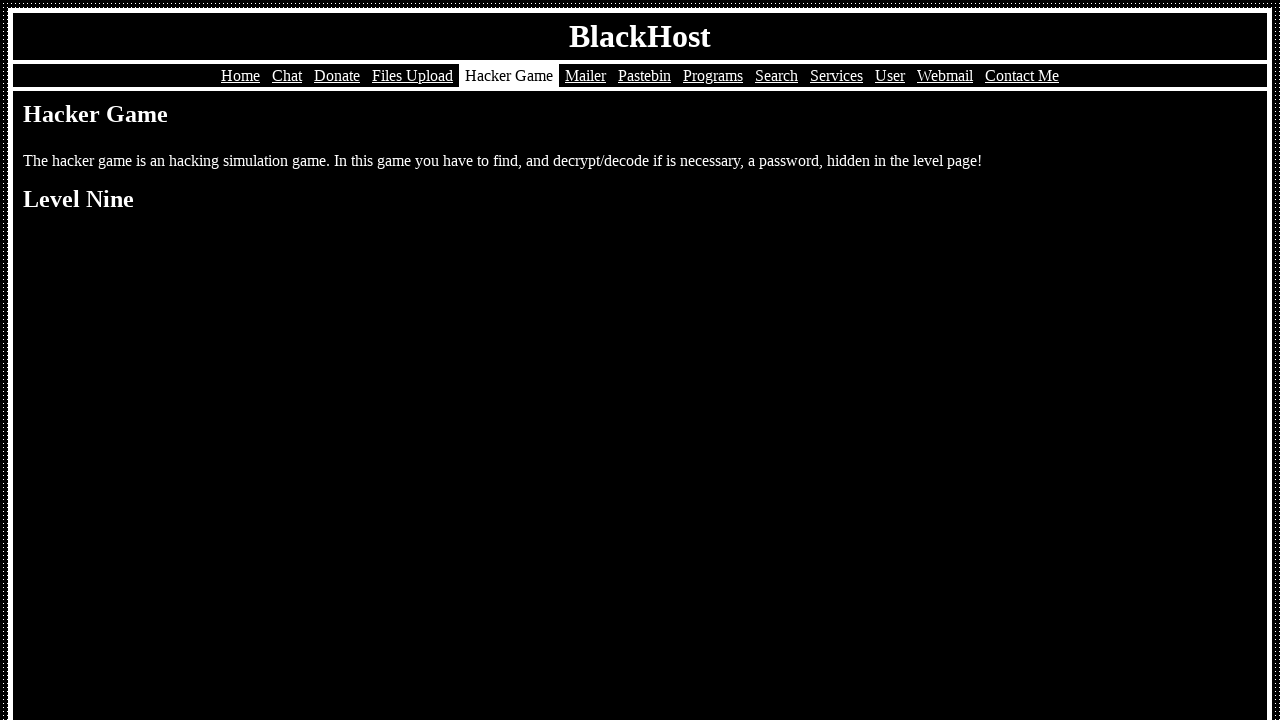

Waited 500ms after Level 8
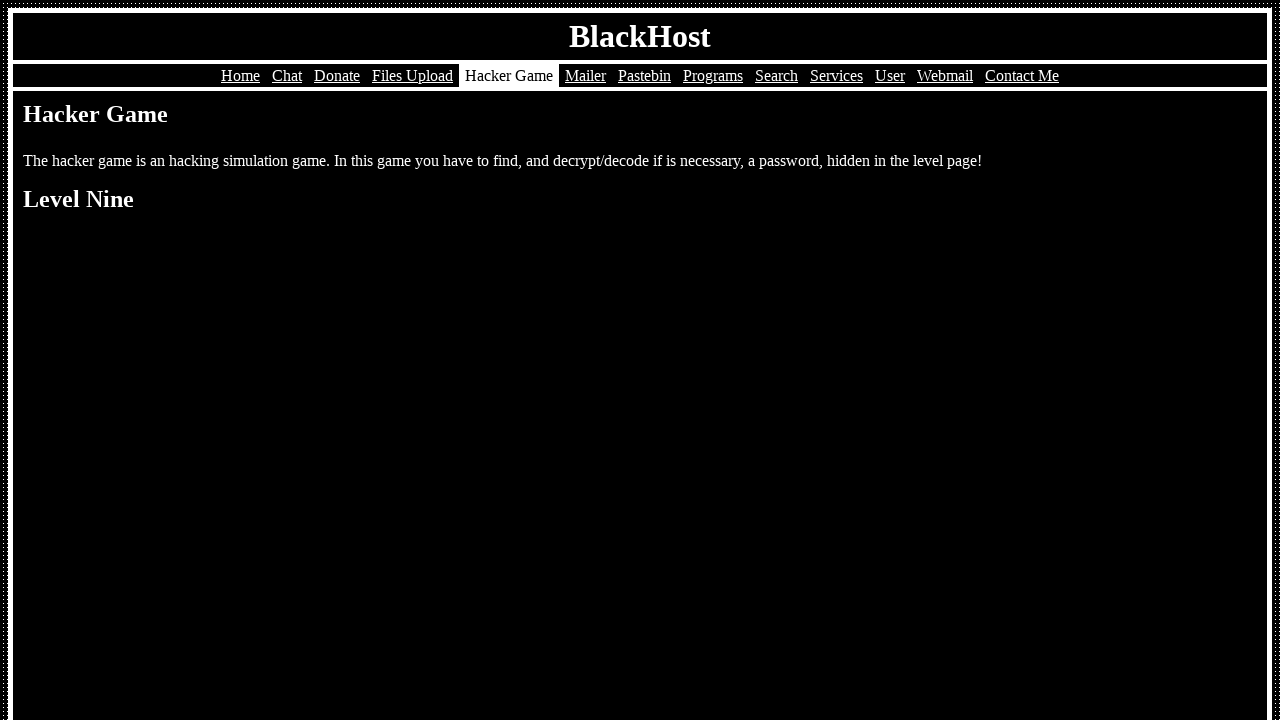

Filled Level 9 password on input[name='pass']
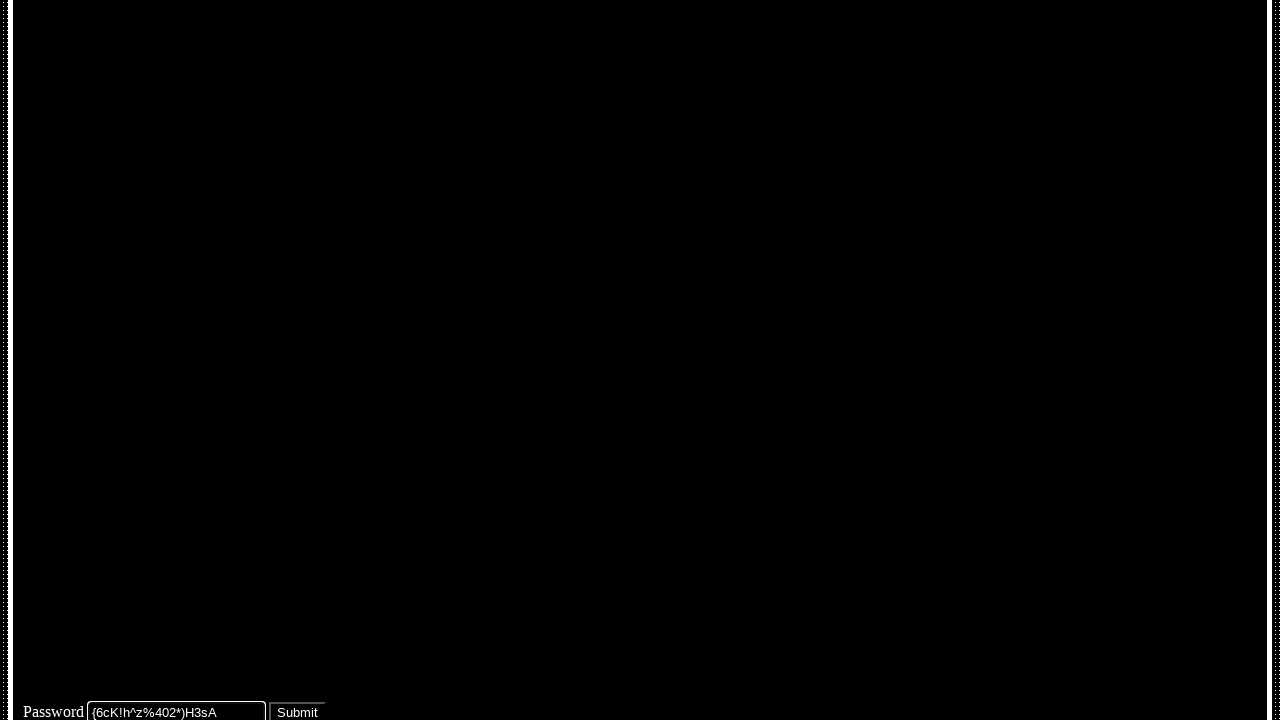

Submitted Level 9 at (298, 710) on xpath=//*[@id='main']/form/p/input[2]
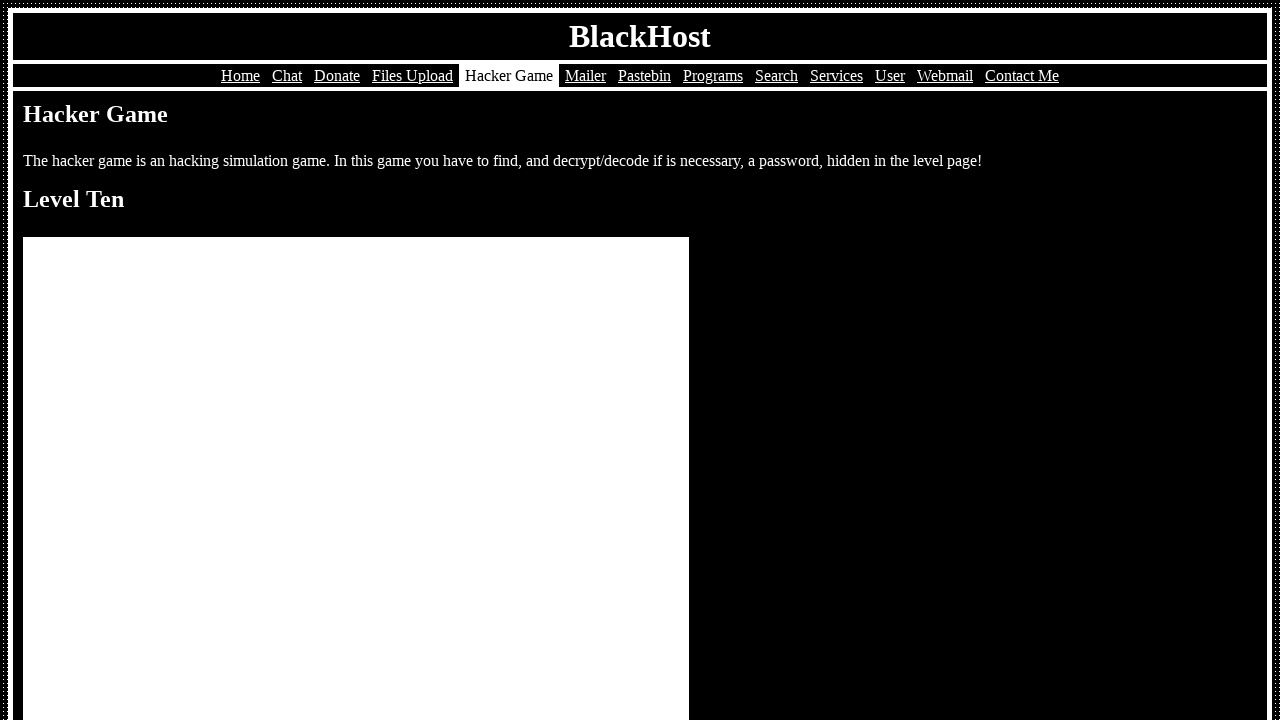

Waited 500ms after Level 9
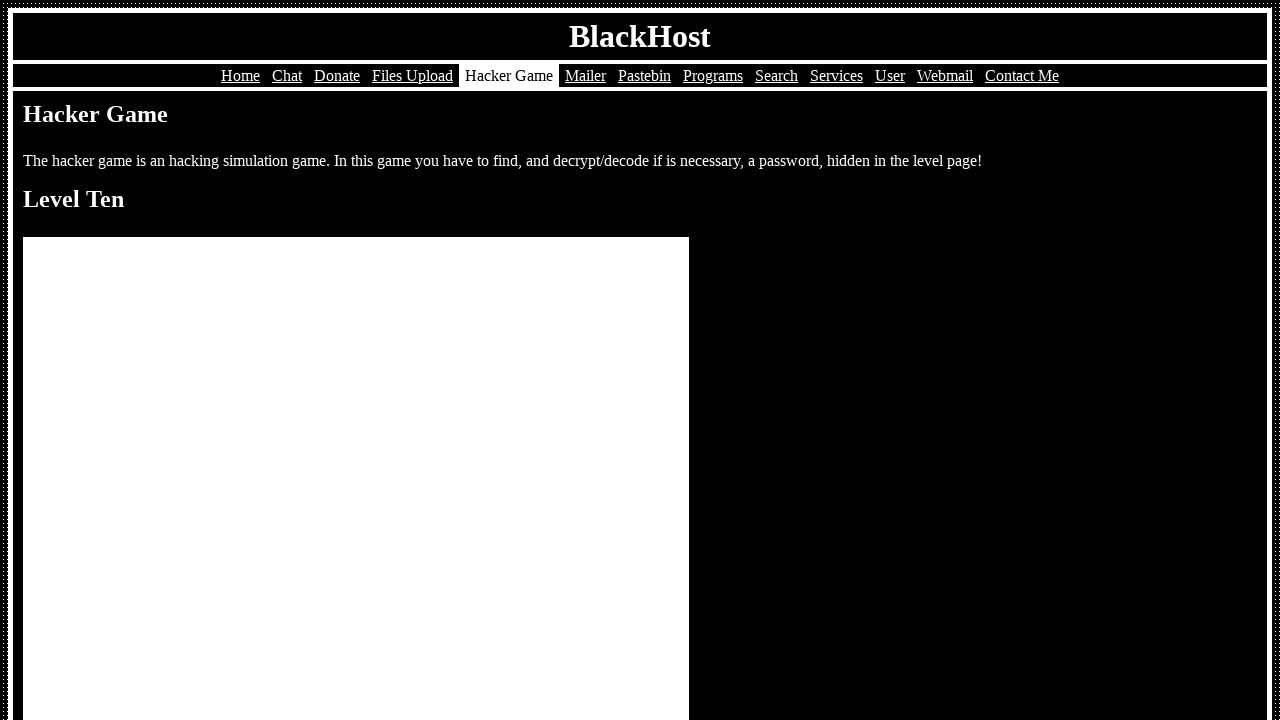

Filled Level 10 password on input[name='pass']
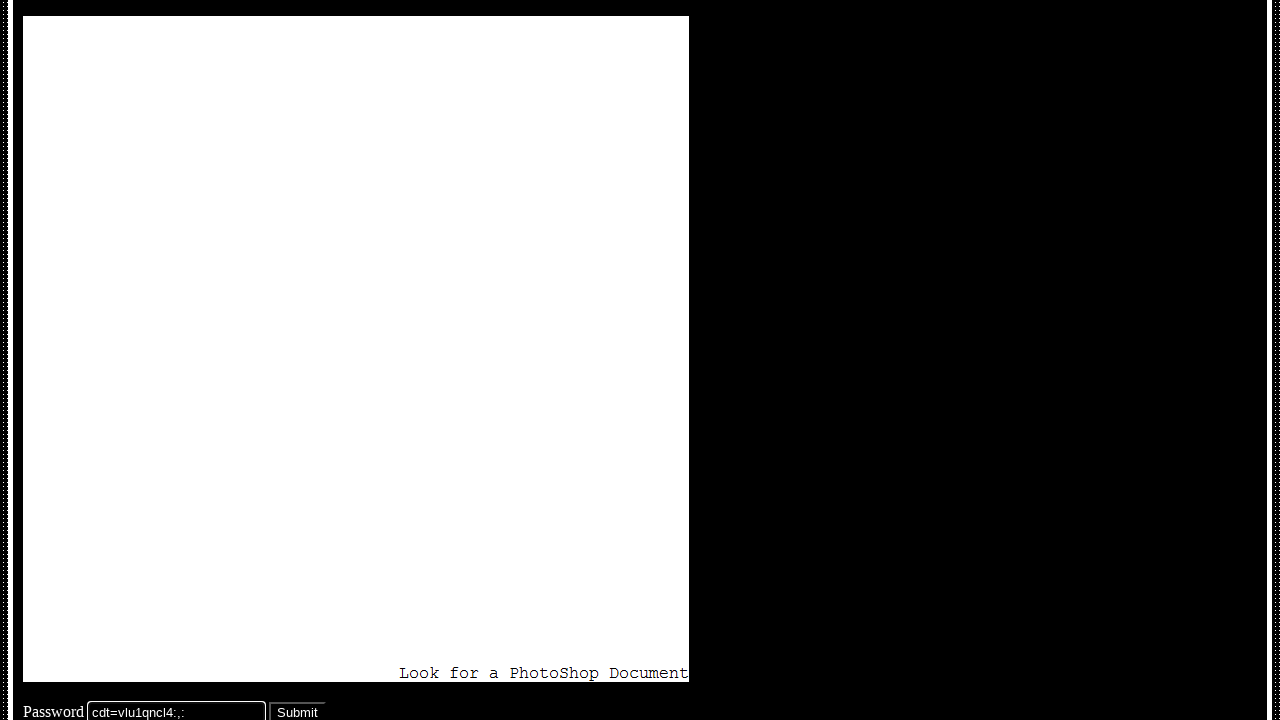

Submitted Level 10 at (298, 710) on xpath=//*[@id='main']/form/p/input[2]
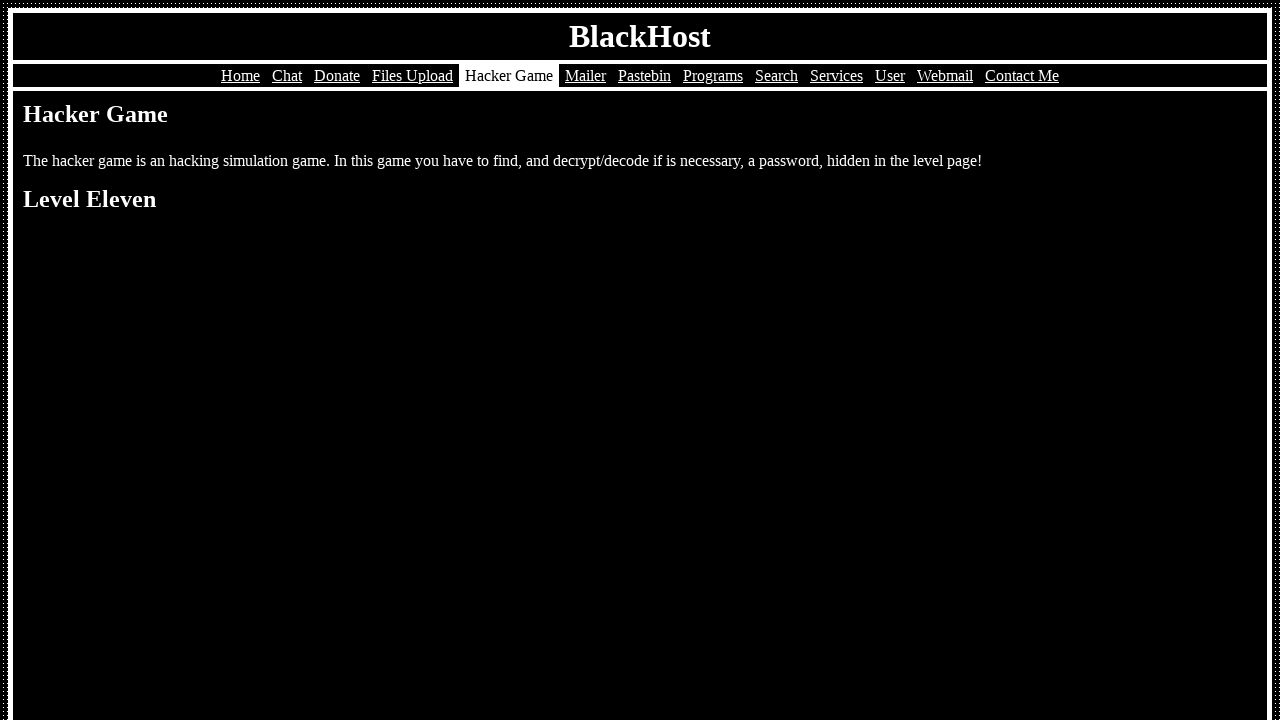

Waited 500ms after Level 10
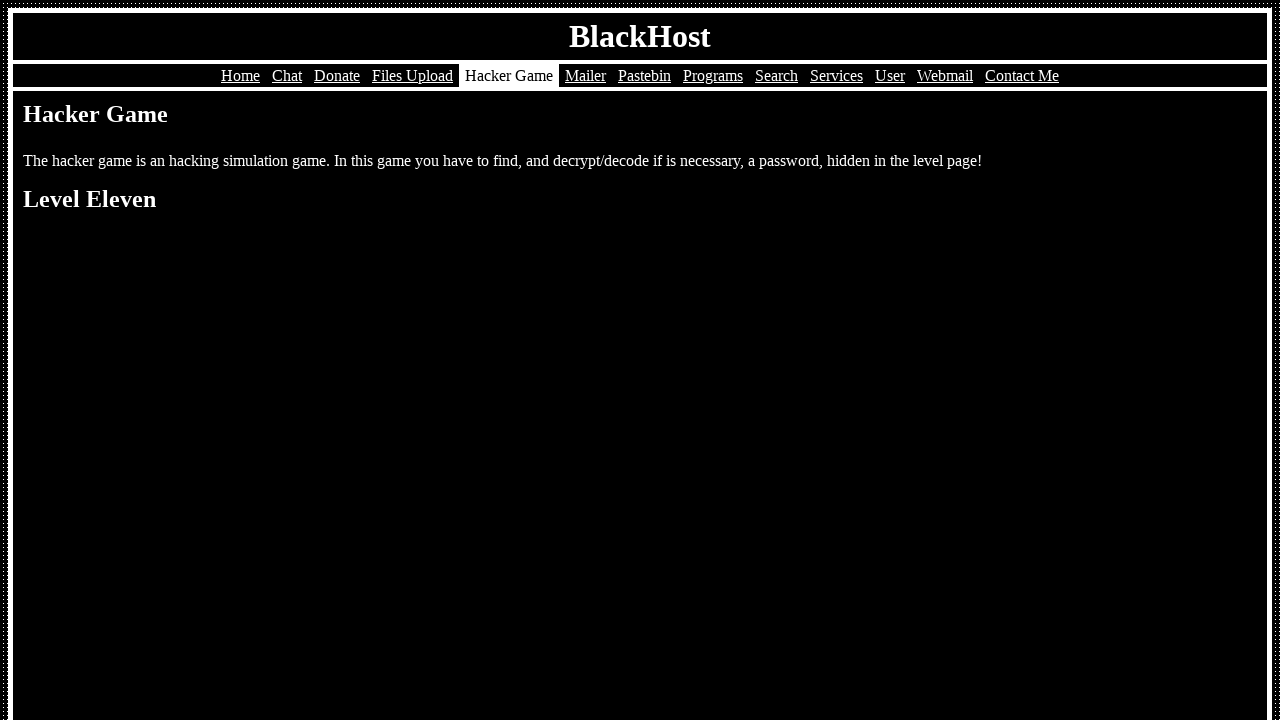

Filled Level 11 password on input[name='pass']
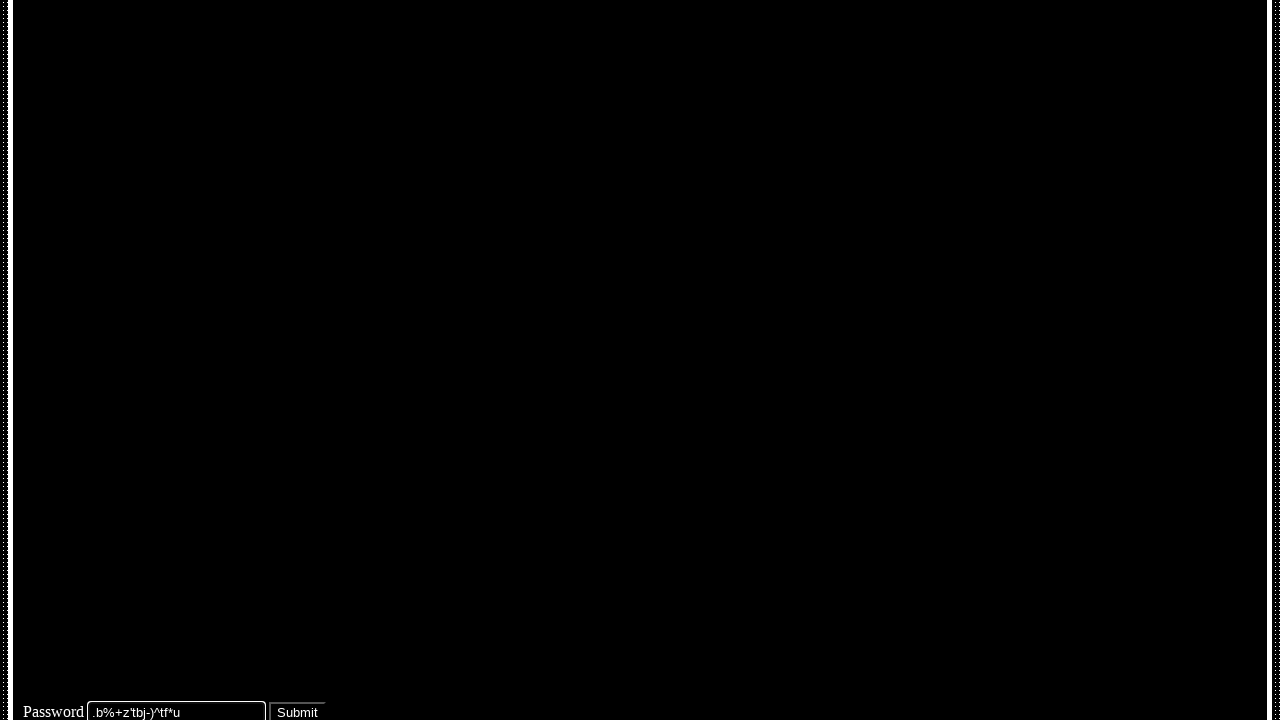

Submitted Level 11 at (298, 710) on xpath=//*[@id='main']/form/p/input[2]
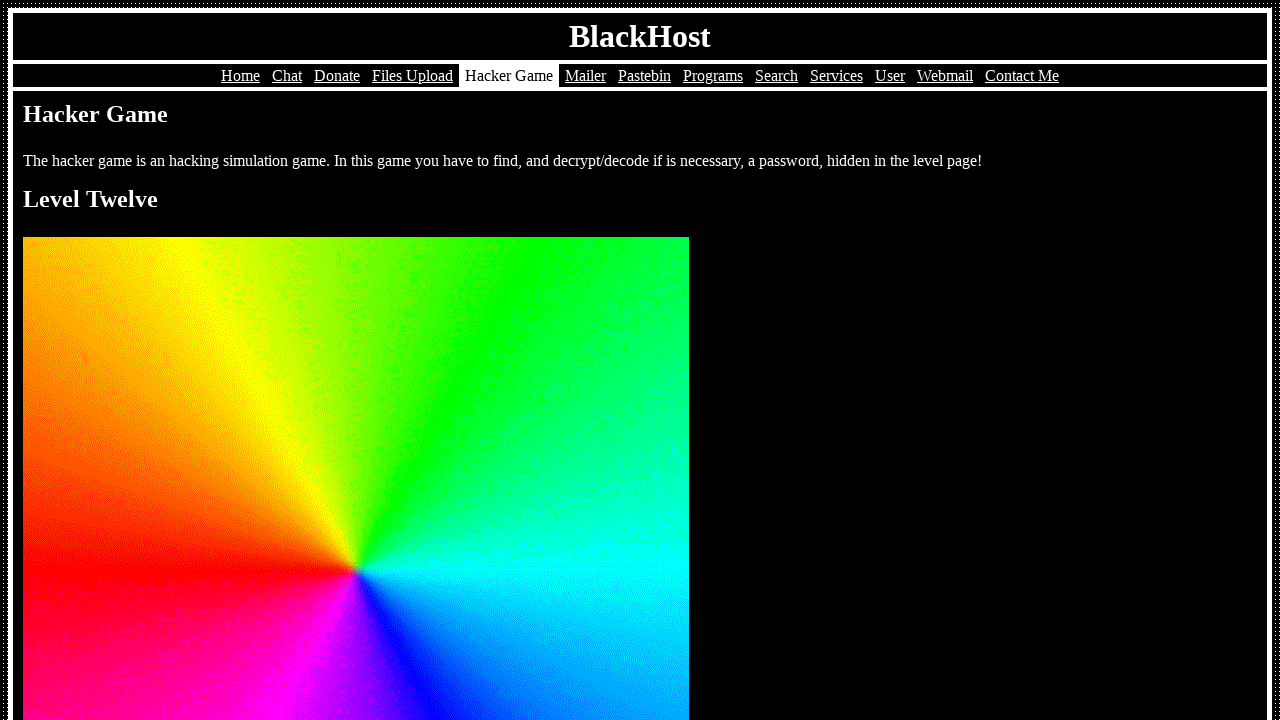

Waited 500ms after Level 11
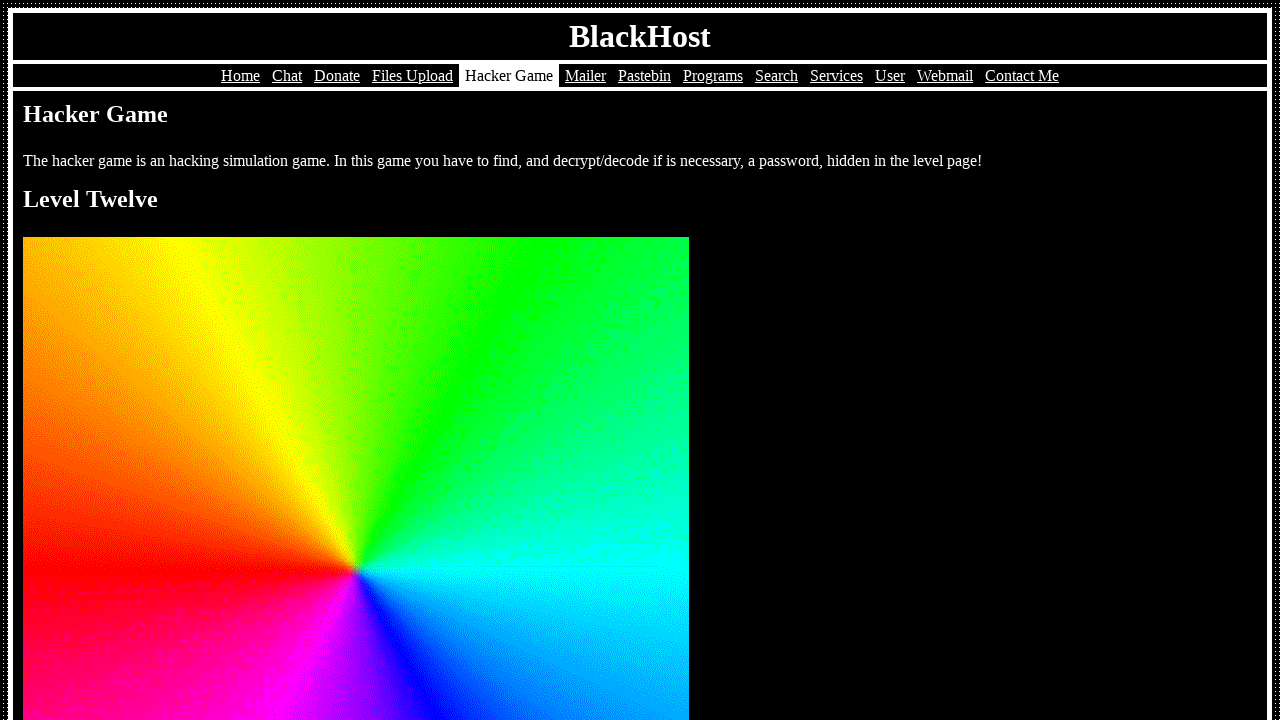

Filled Level 12 password on input[name='pass']
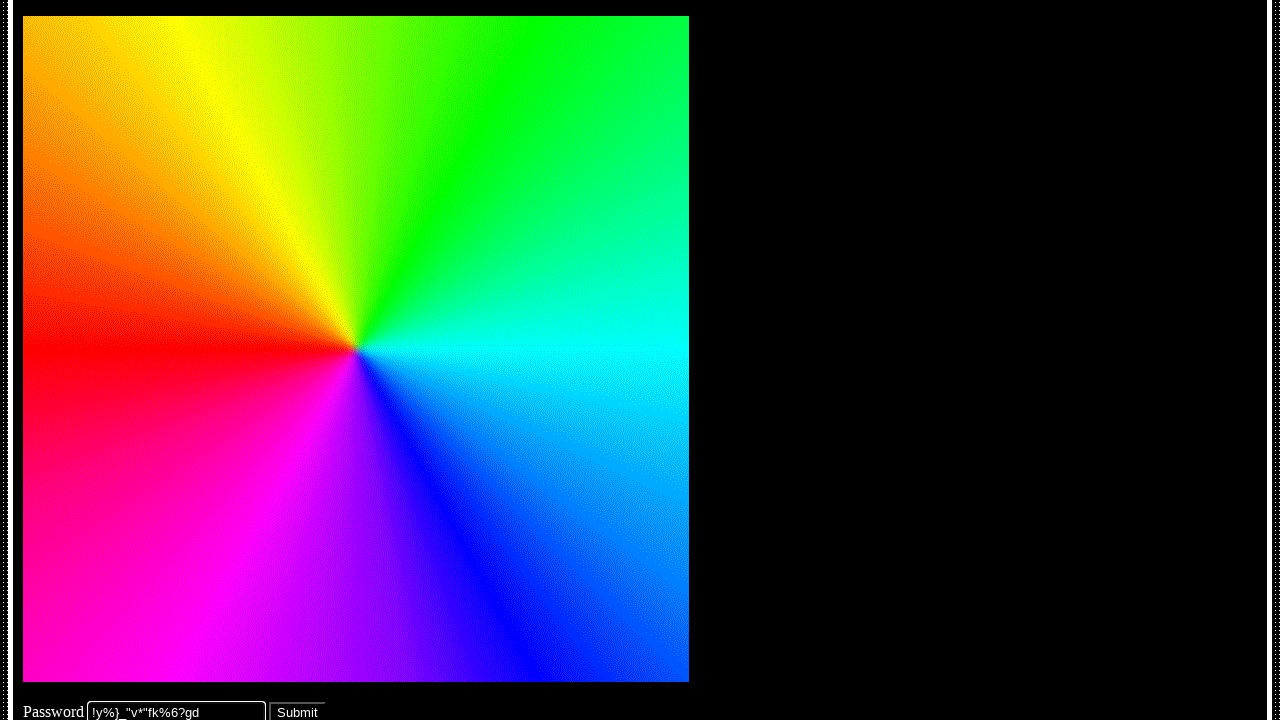

Submitted Level 12 at (298, 710) on xpath=//*[@id='main']/form/p/input[2]
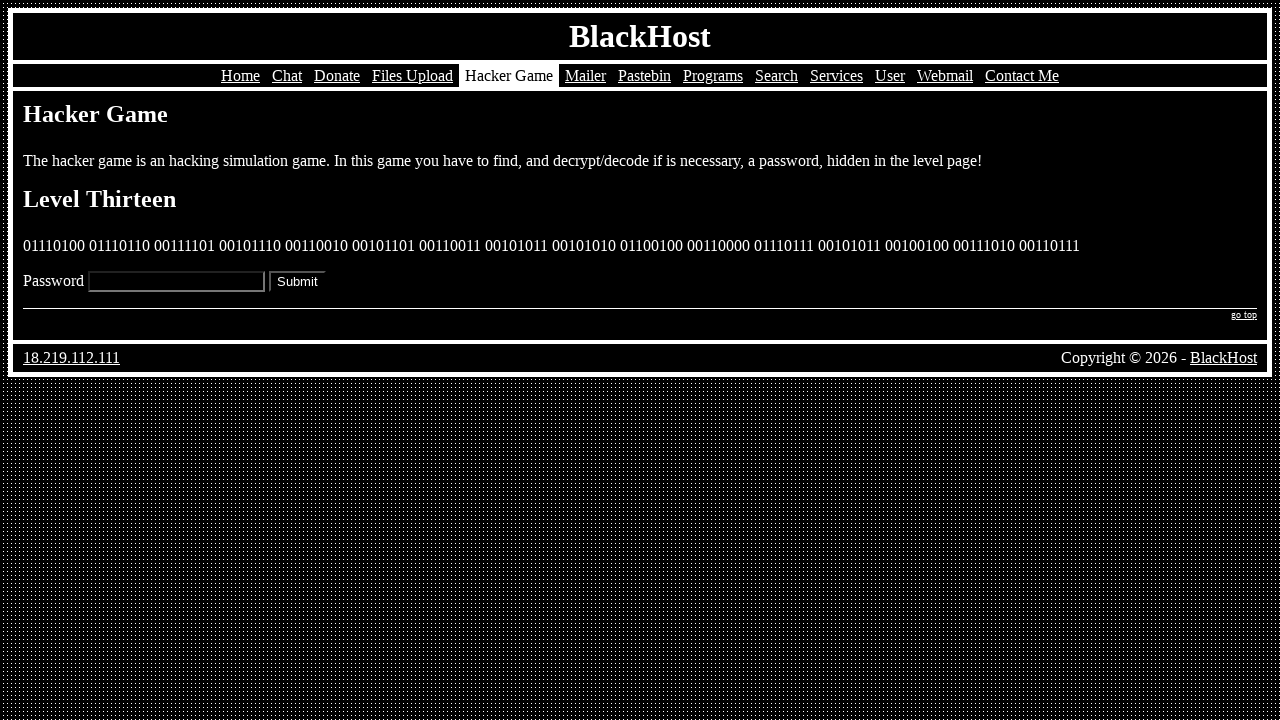

Waited 500ms after Level 12
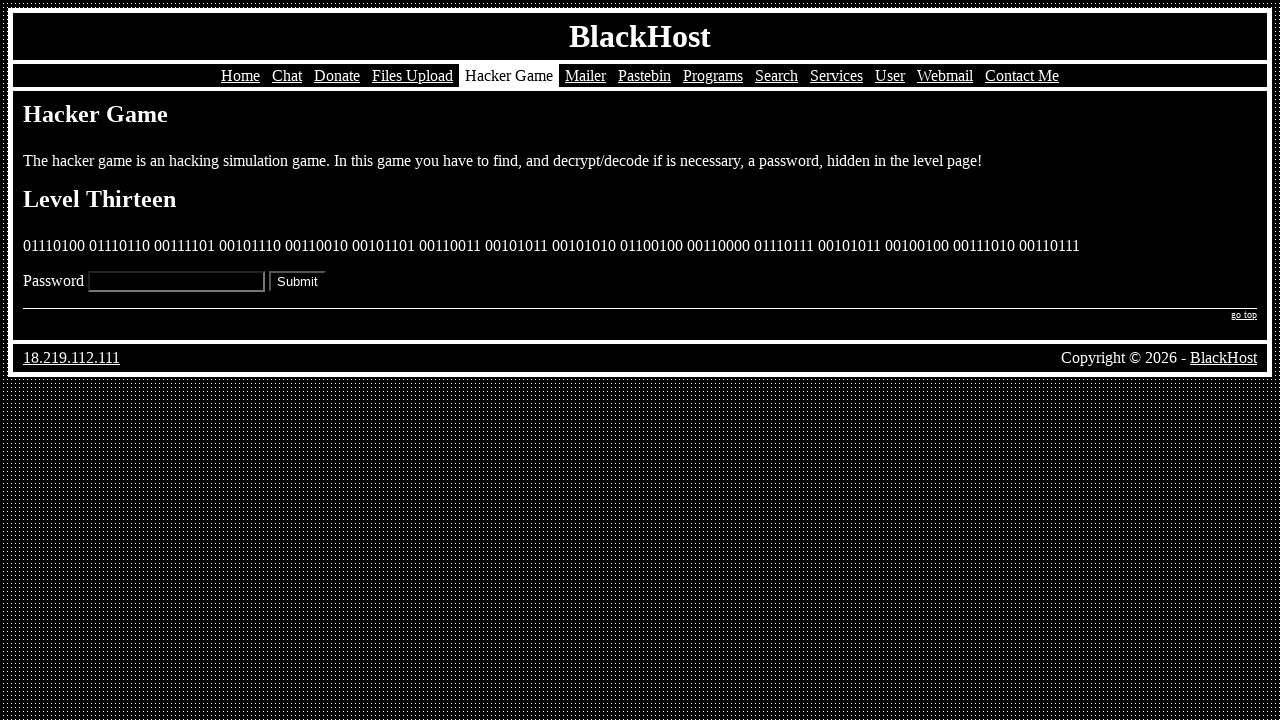

Filled Level 13 password on input[name='pass']
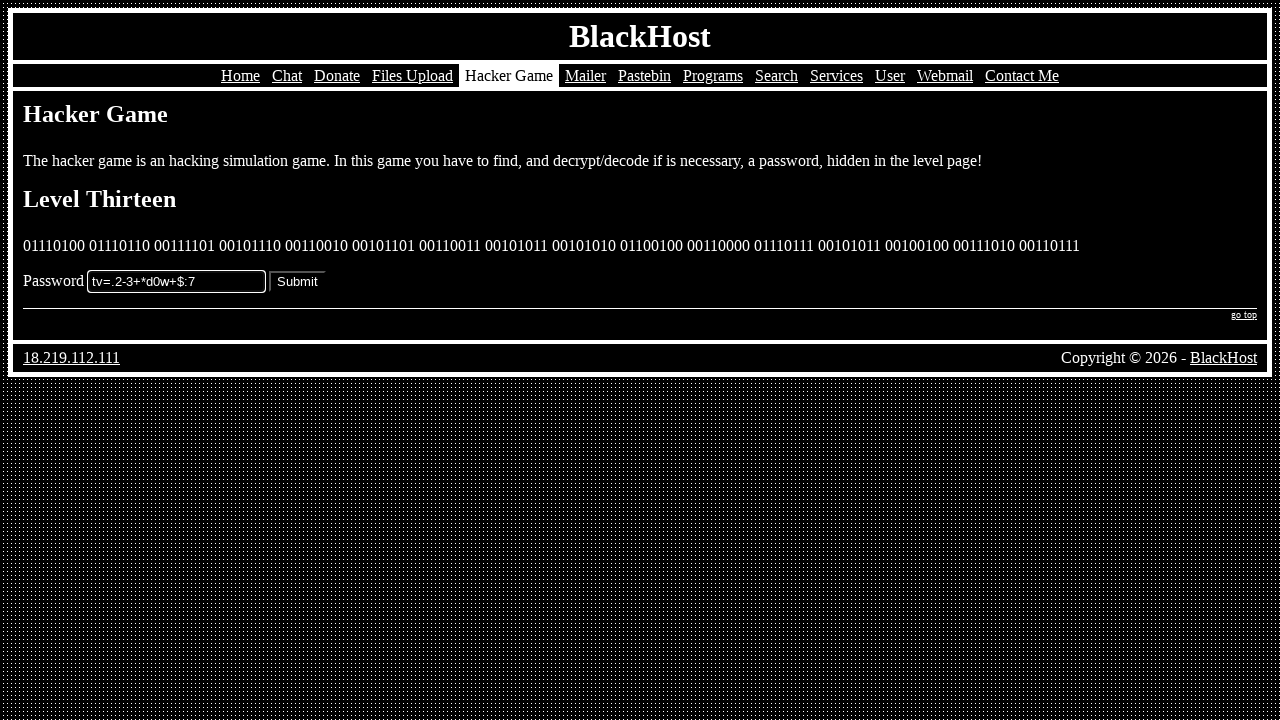

Submitted Level 13 at (298, 282) on xpath=//*[@id='main']/form/p/input[2]
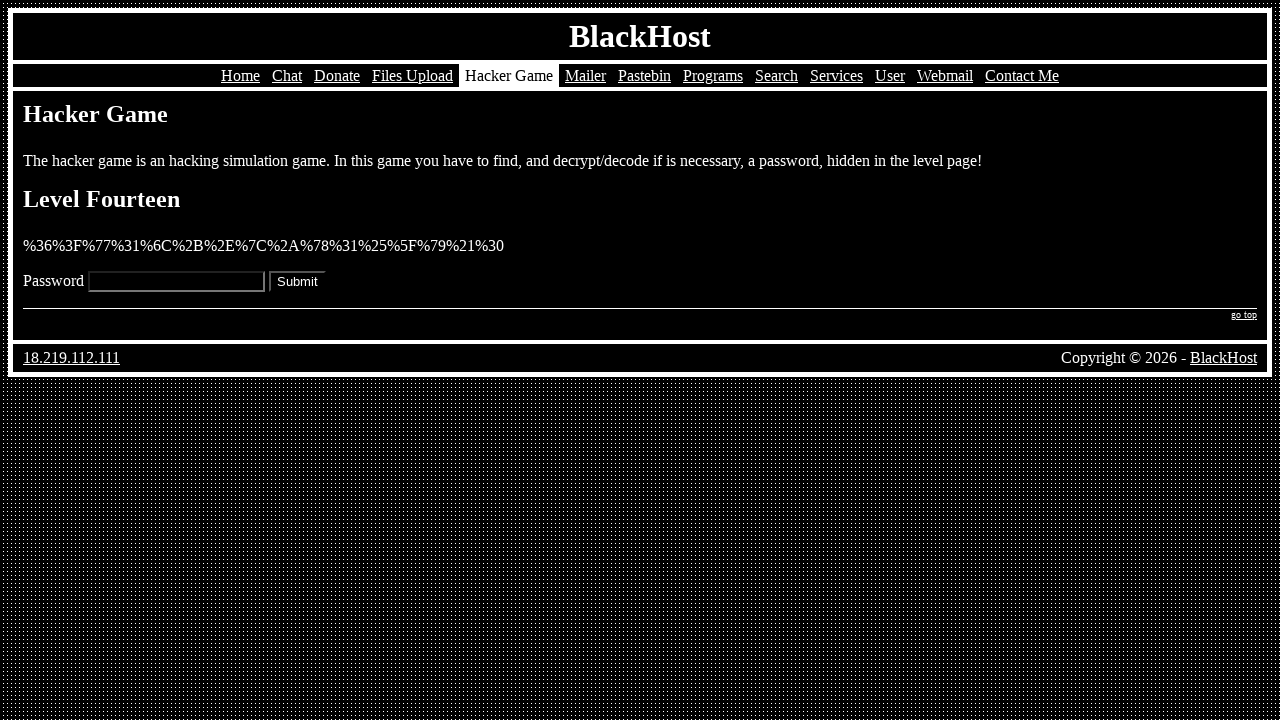

Waited 500ms after Level 13
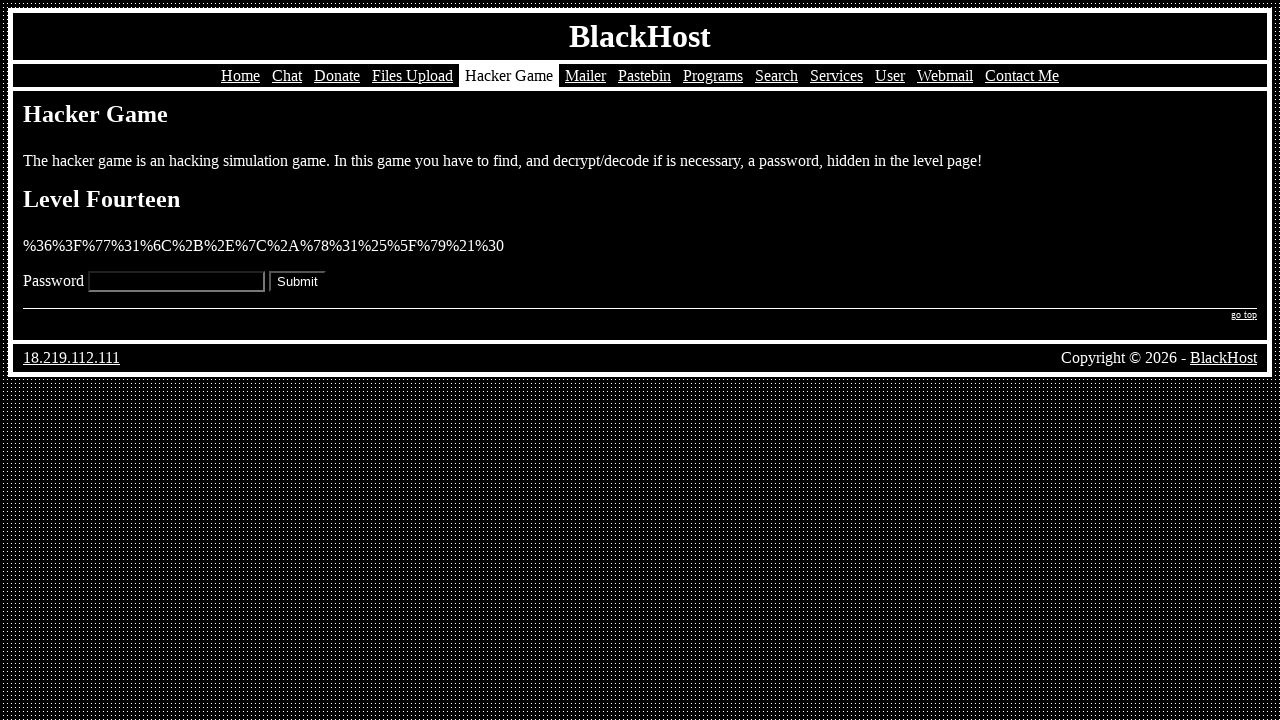

Filled Level 14 password on input[name='pass']
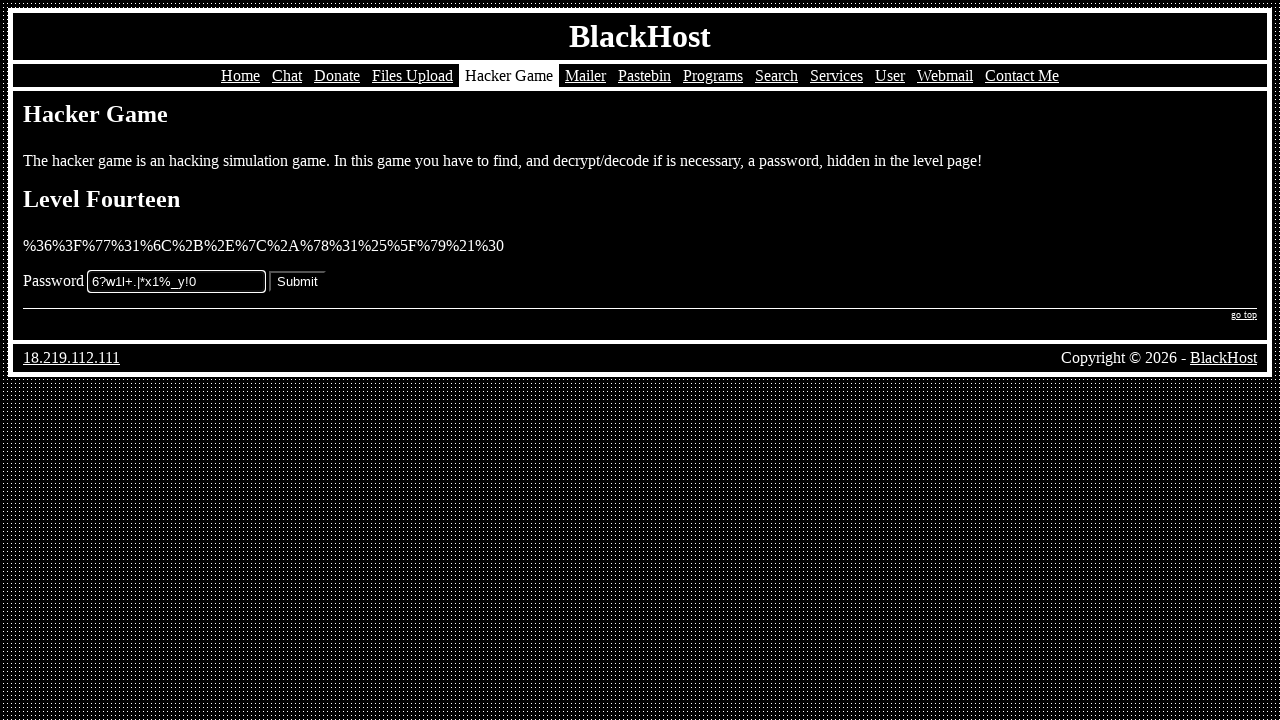

Submitted Level 14 at (298, 282) on xpath=//*[@id='main']/form/p/input[2]
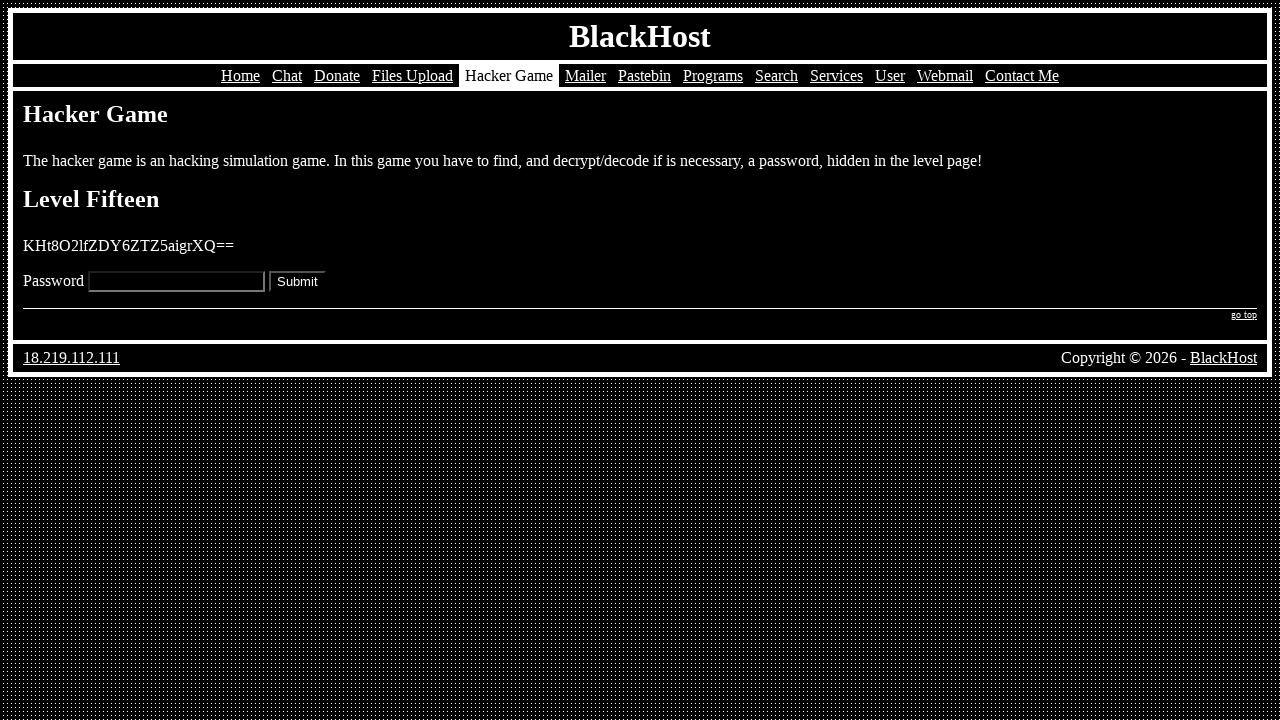

Waited 500ms after Level 14
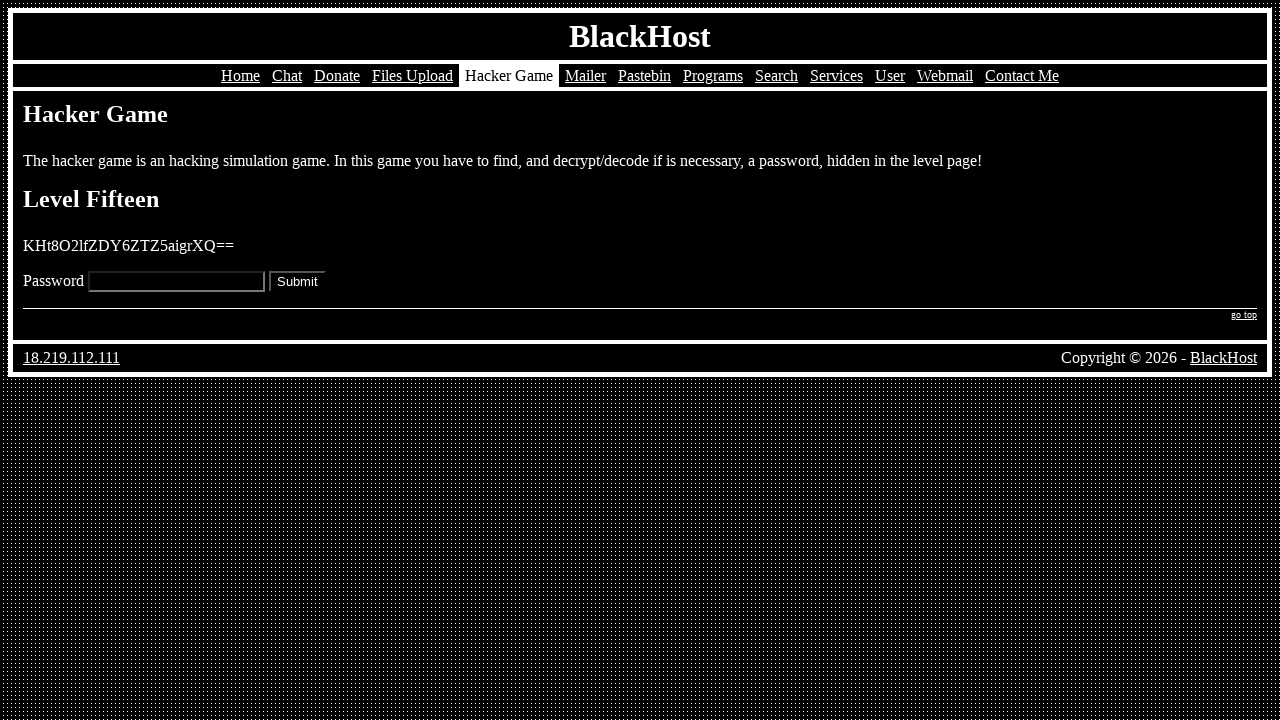

Filled Level 15 password on input[name='pass']
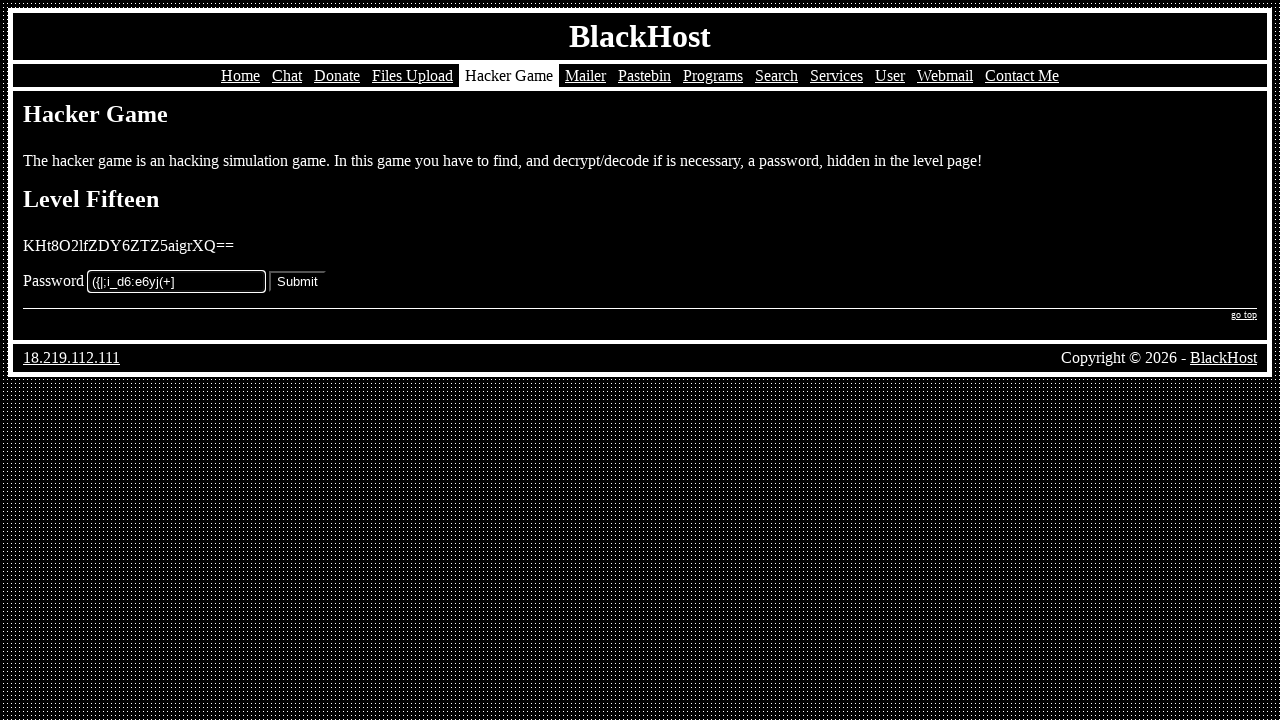

Submitted Level 15 at (298, 282) on xpath=//*[@id='main']/form/p/input[2]
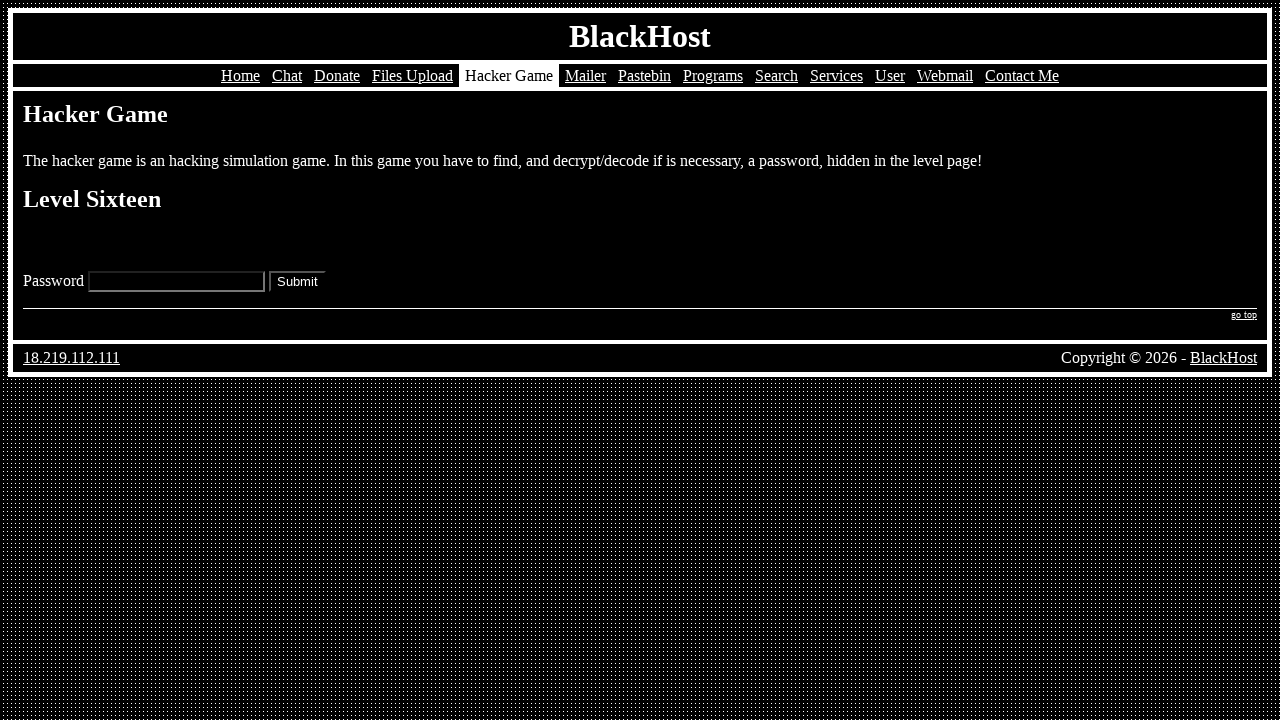

Waited 500ms after Level 15
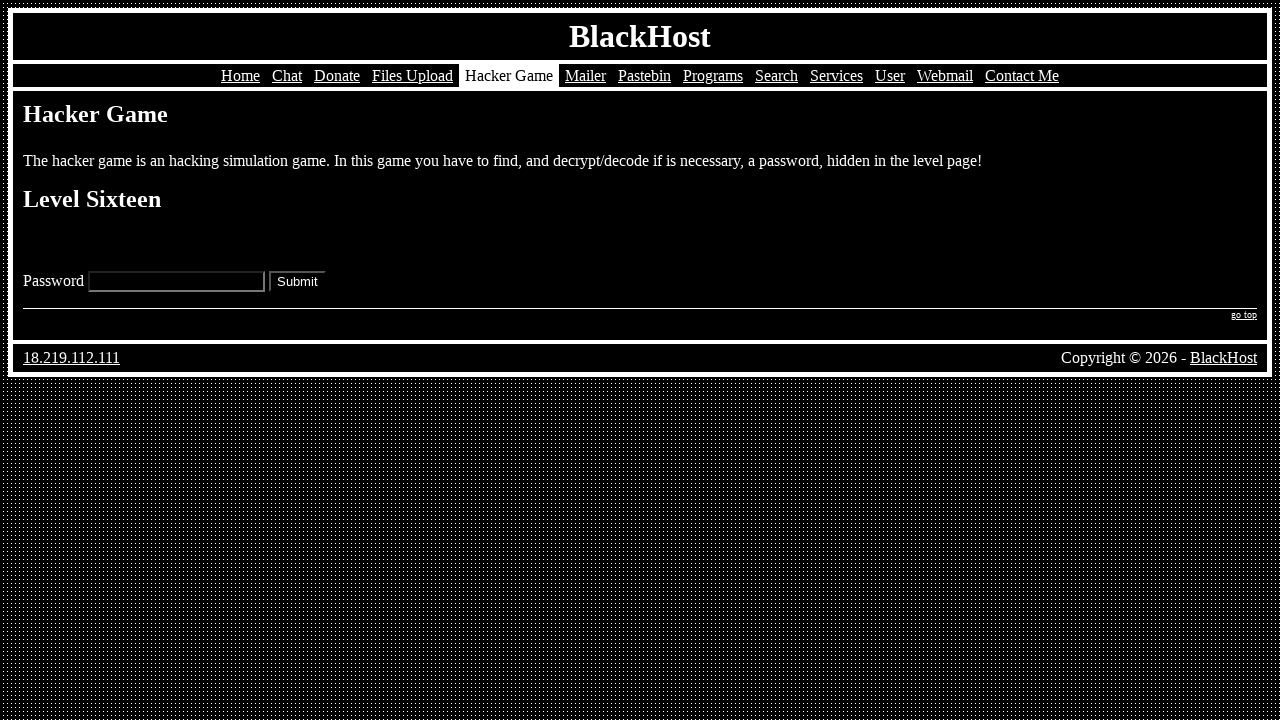

Filled Level 16 password on input[name='pass']
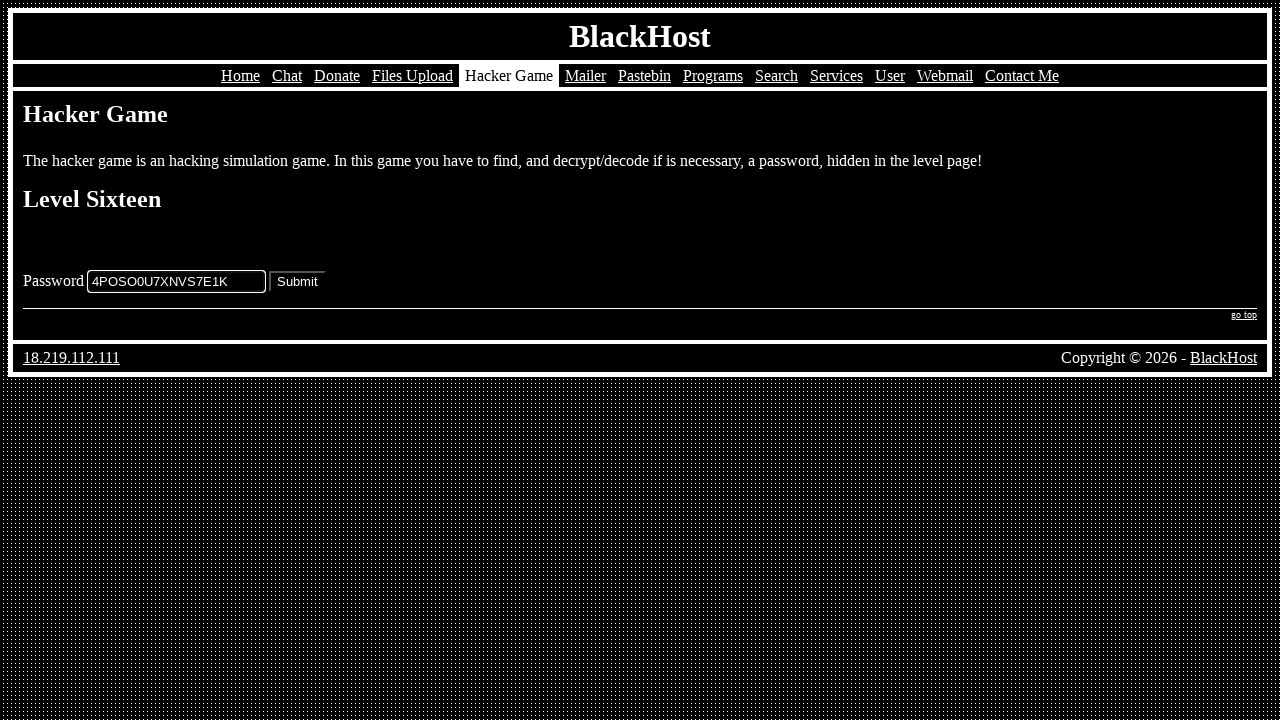

Submitted Level 16 at (298, 282) on xpath=//*[@id='main']/form/p/input[2]
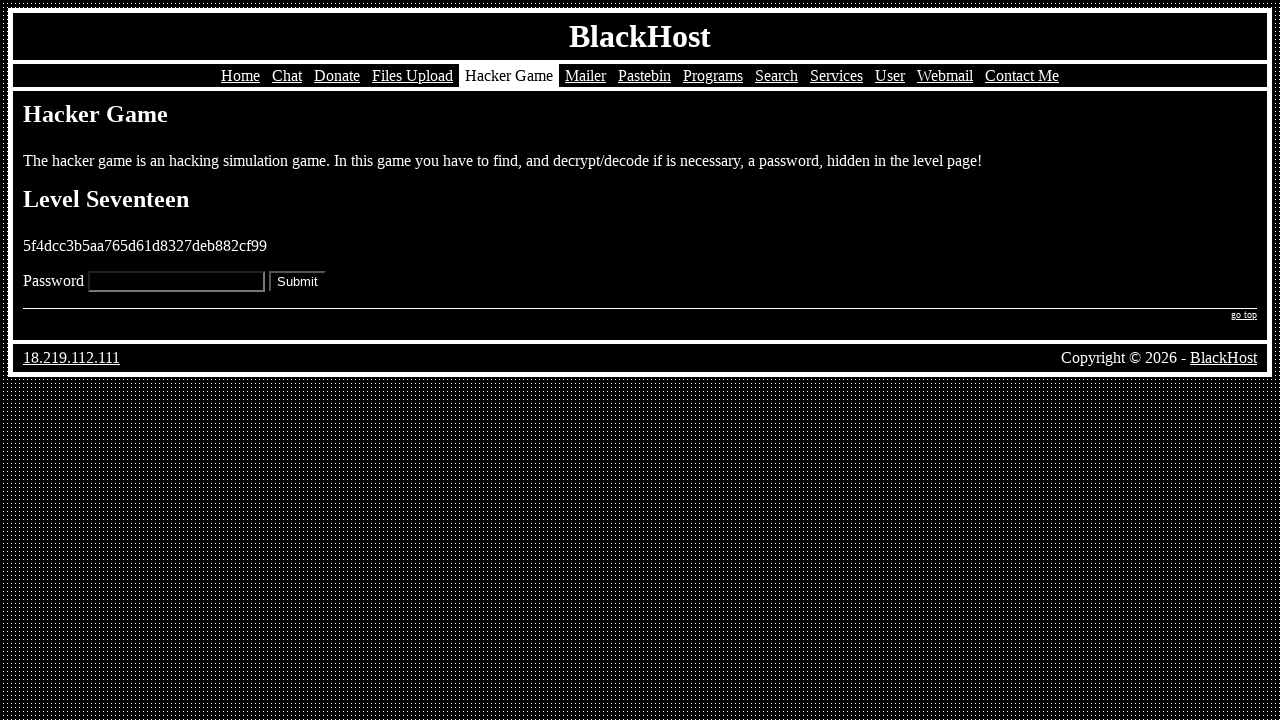

Waited 500ms after Level 16
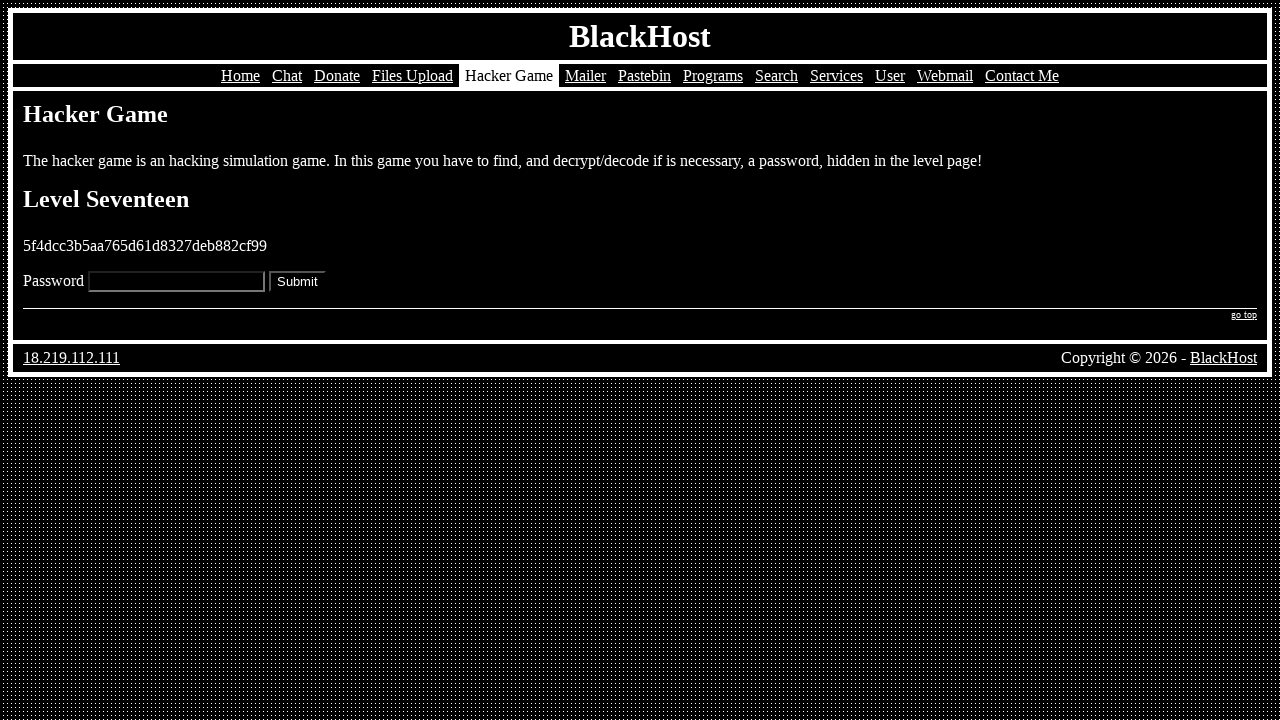

Filled Level 17 password on input[name='pass']
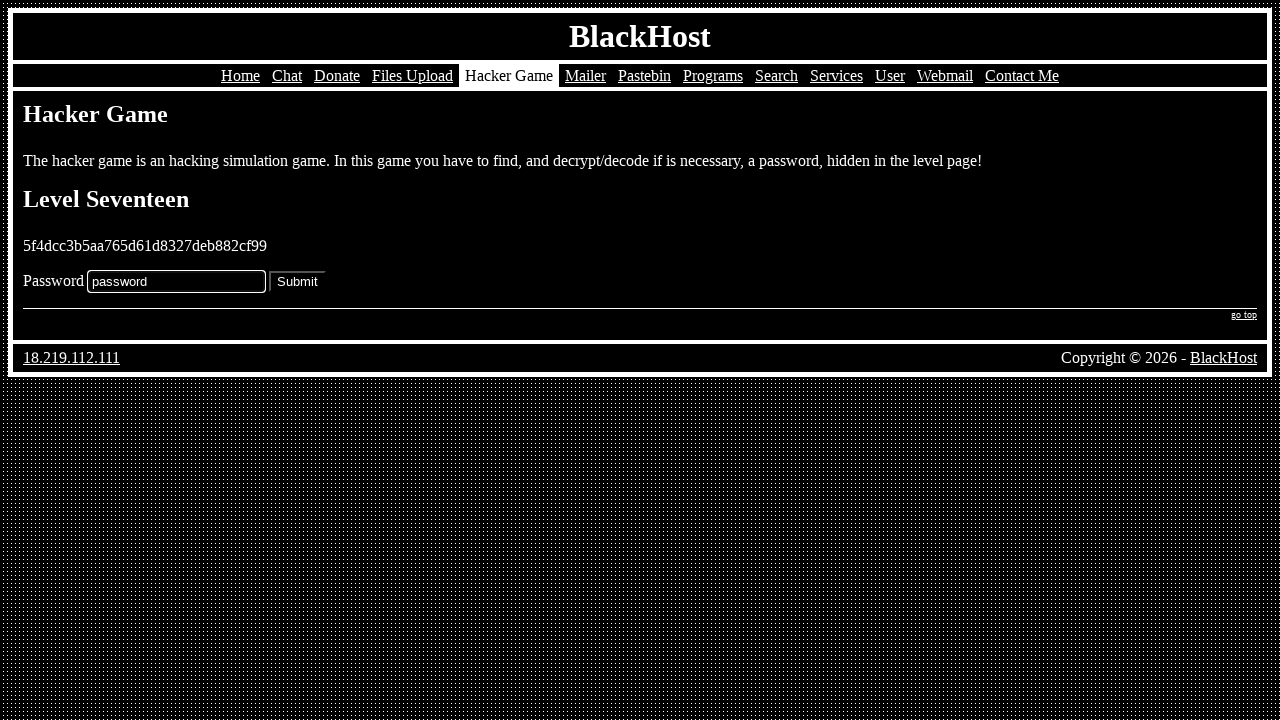

Submitted Level 17 at (298, 282) on xpath=//*[@id='main']/form/p/input[2]
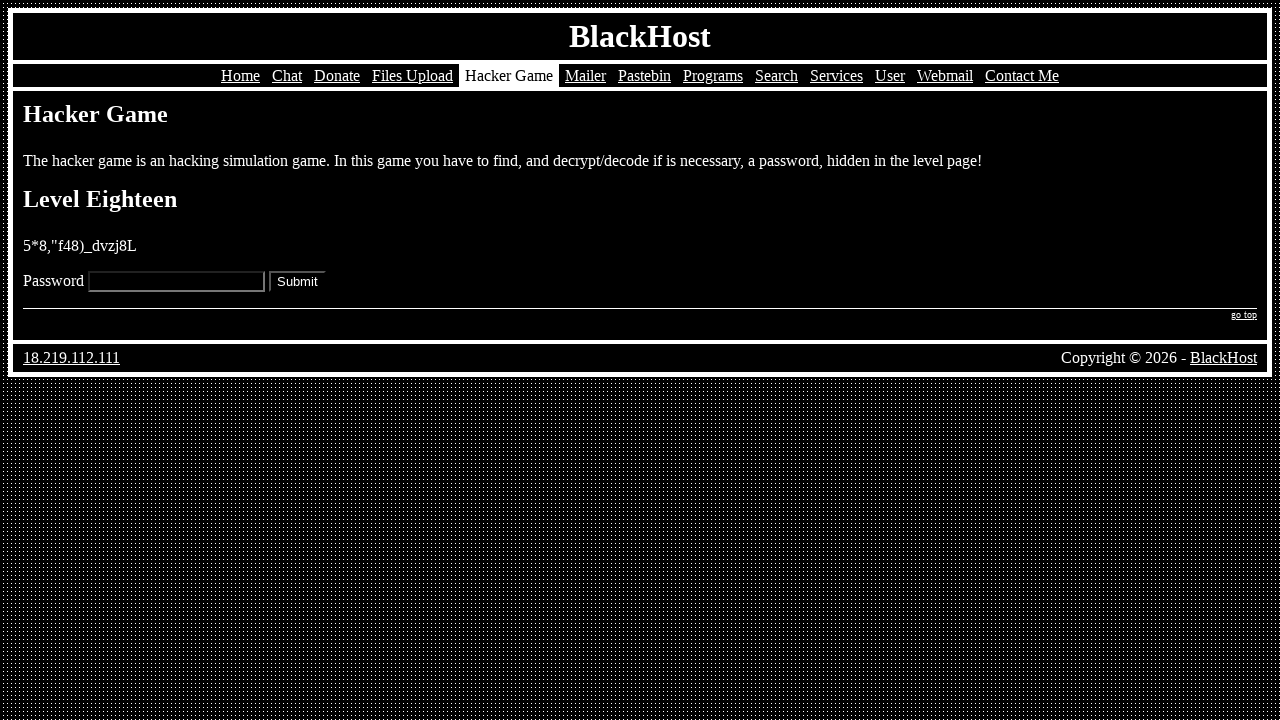

Waited 500ms after Level 17
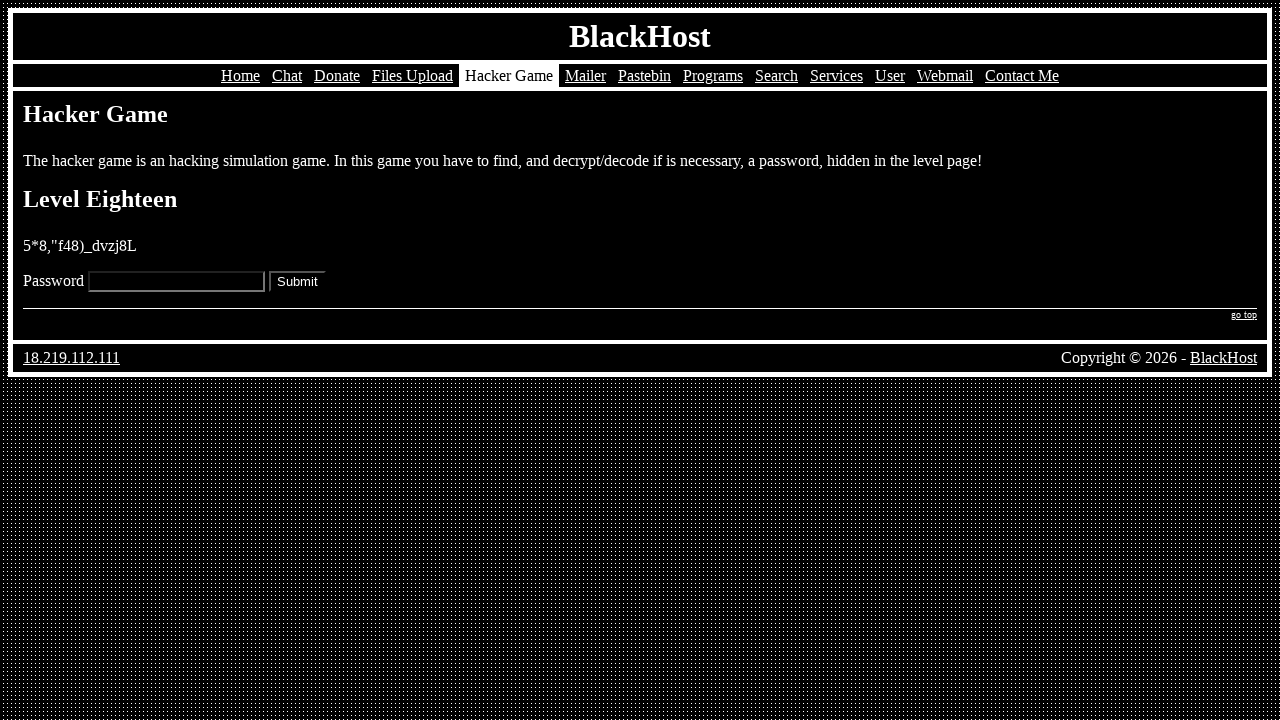

Filled Level 18 password (final submission) on input[name='pass']
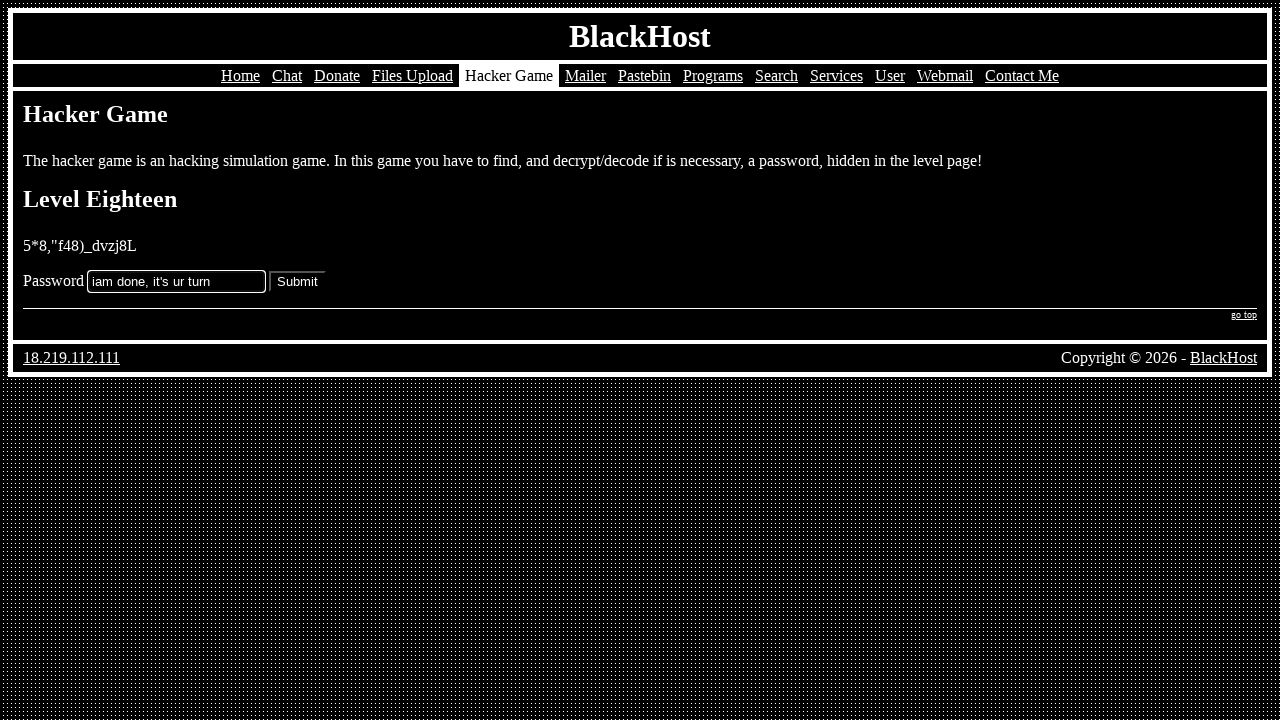

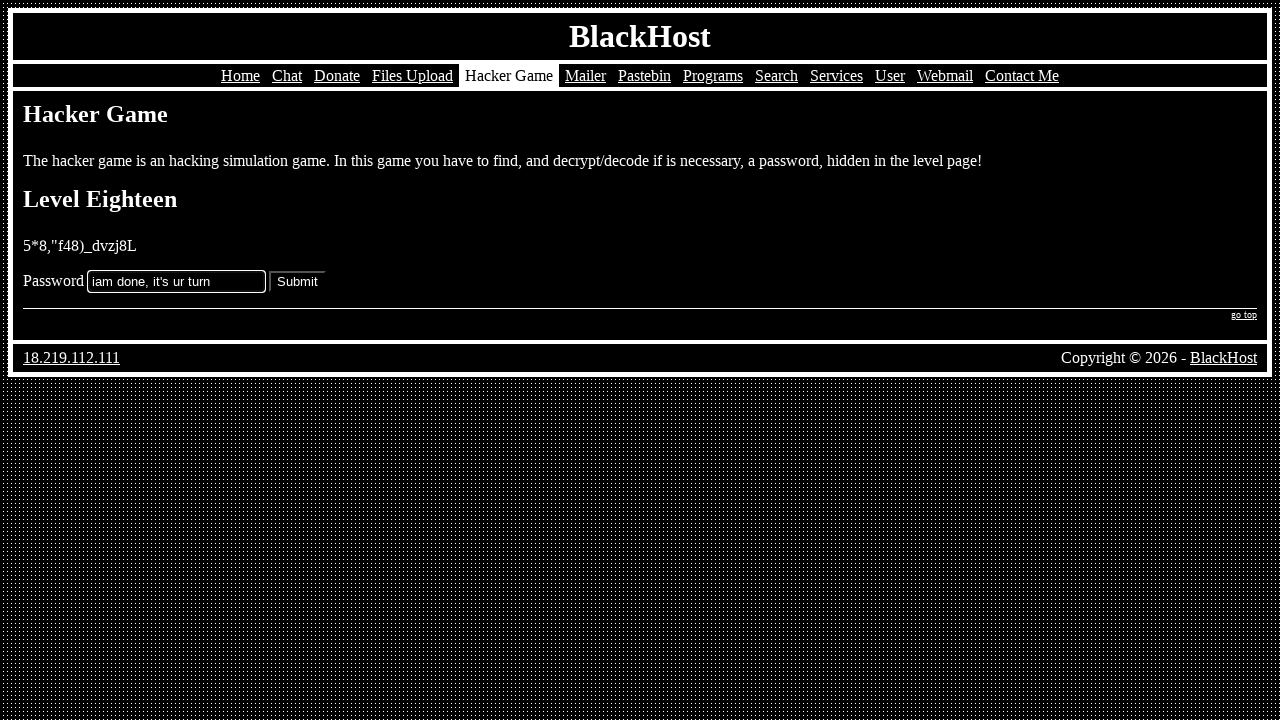